Tests calendar date picker by navigating through months/years to select a specific date

Starting URL: https://testautomationpractice.blogspot.com/

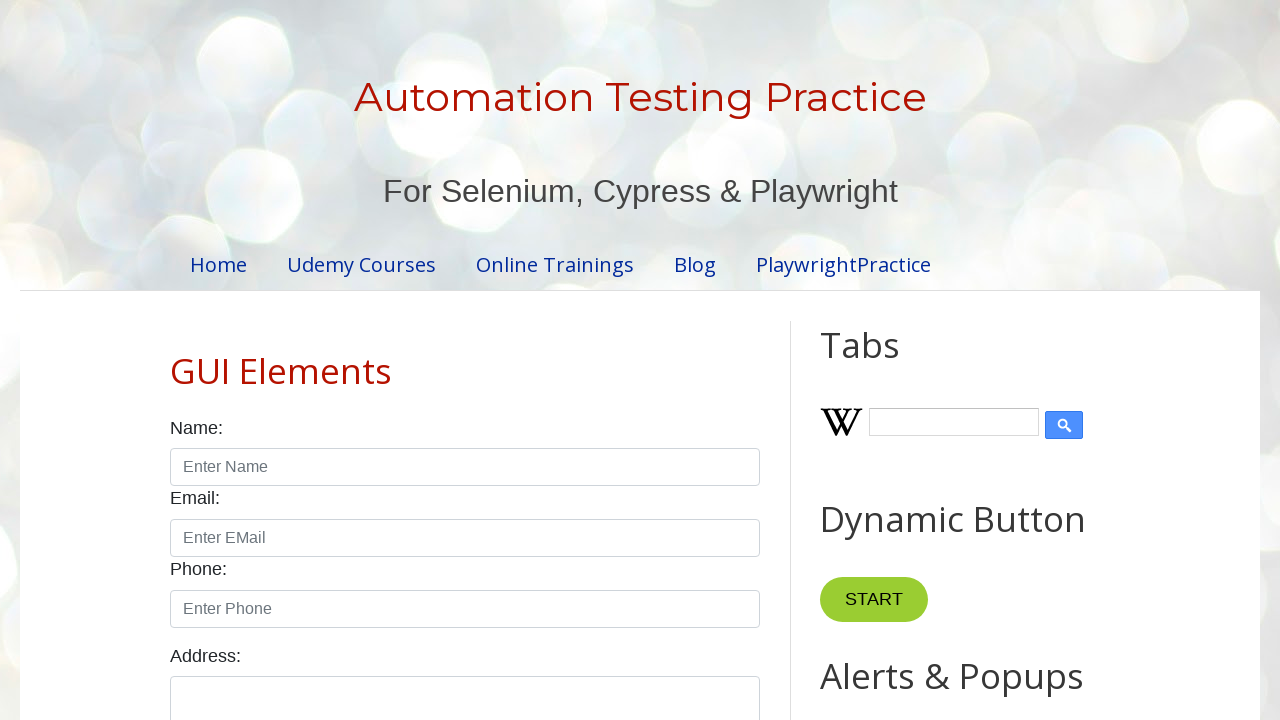

Clicked on date picker input to open calendar at (515, 360) on input#datepicker
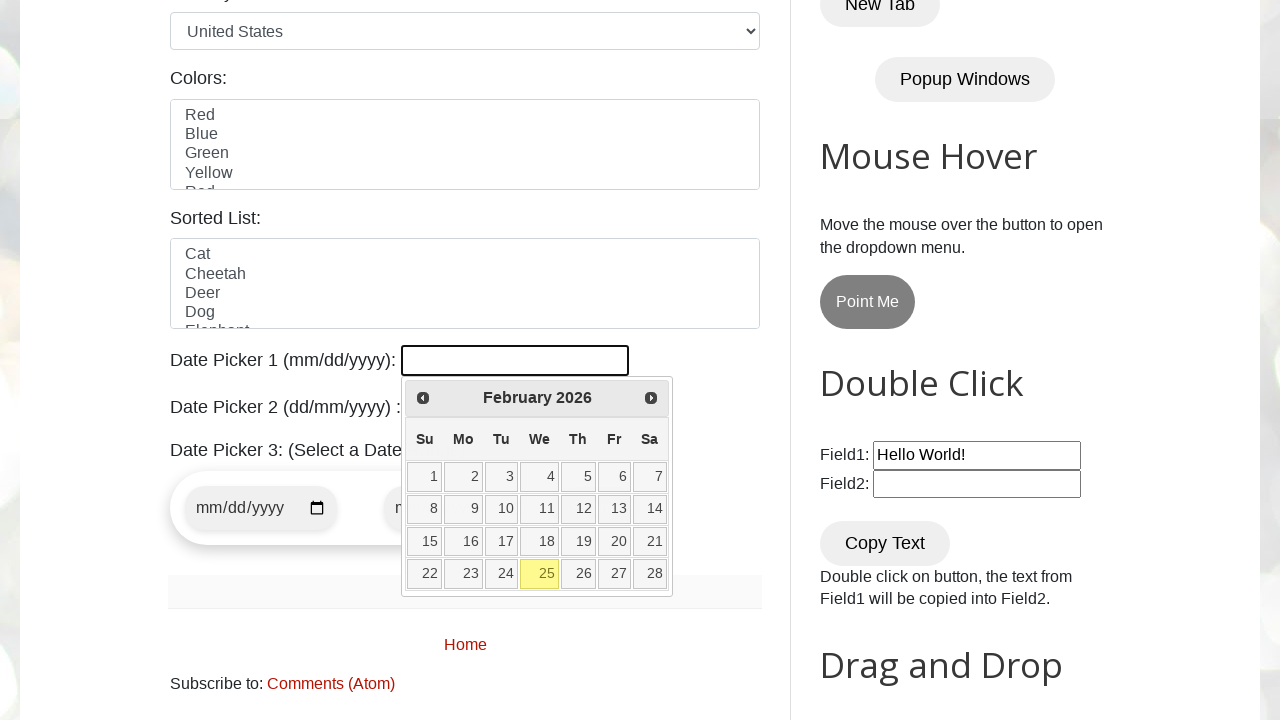

Retrieved current month: February
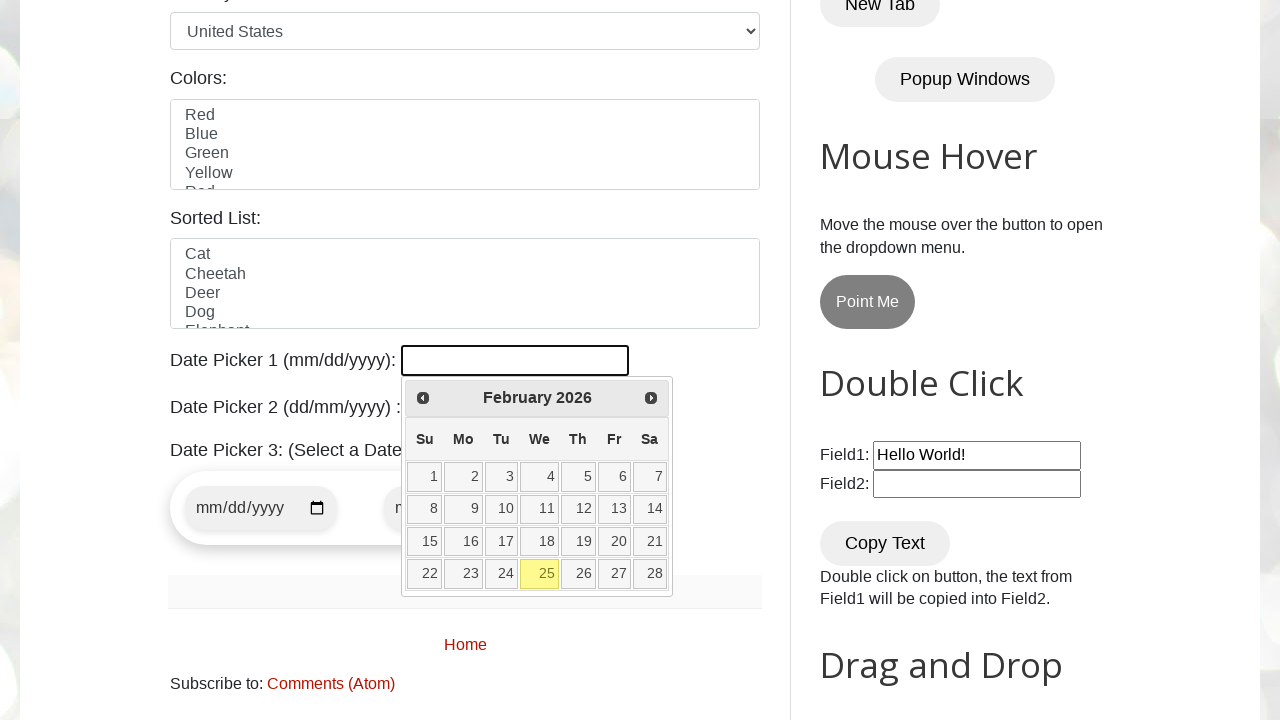

Retrieved current year: 2026
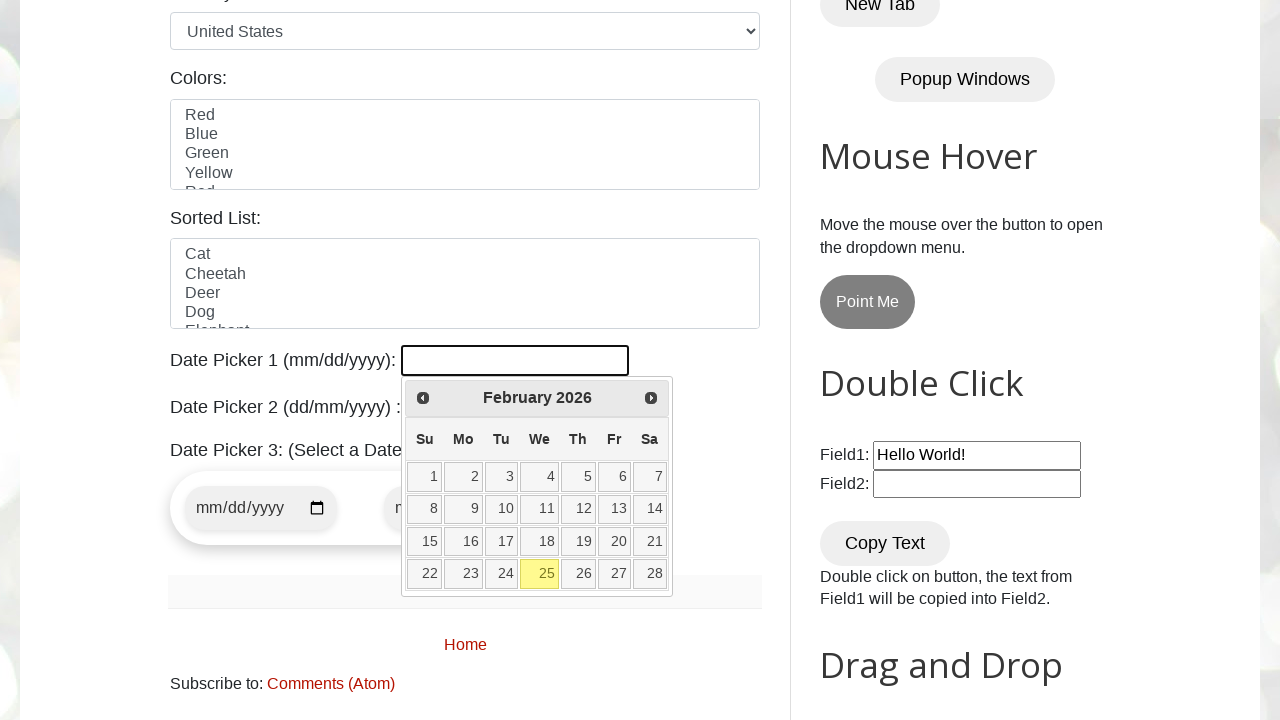

Clicked next month button to navigate forward at (651, 398) on span.ui-icon.ui-icon-circle-triangle-e
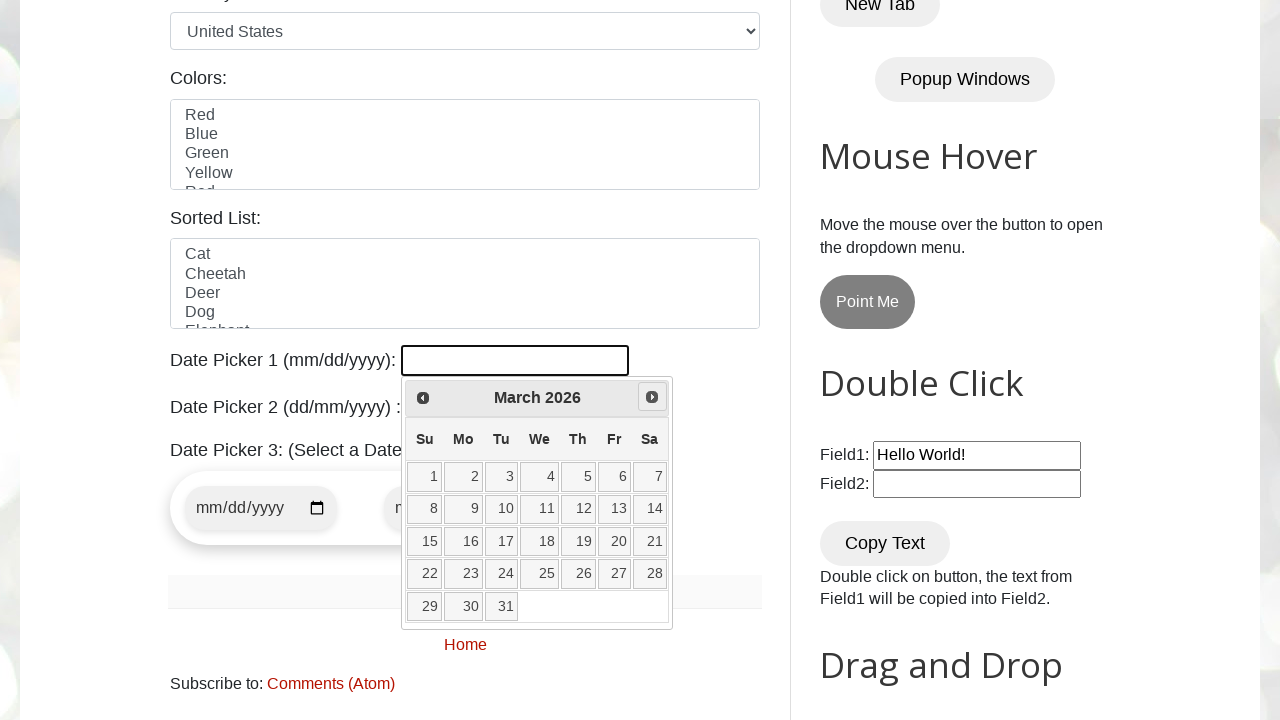

Retrieved current month: March
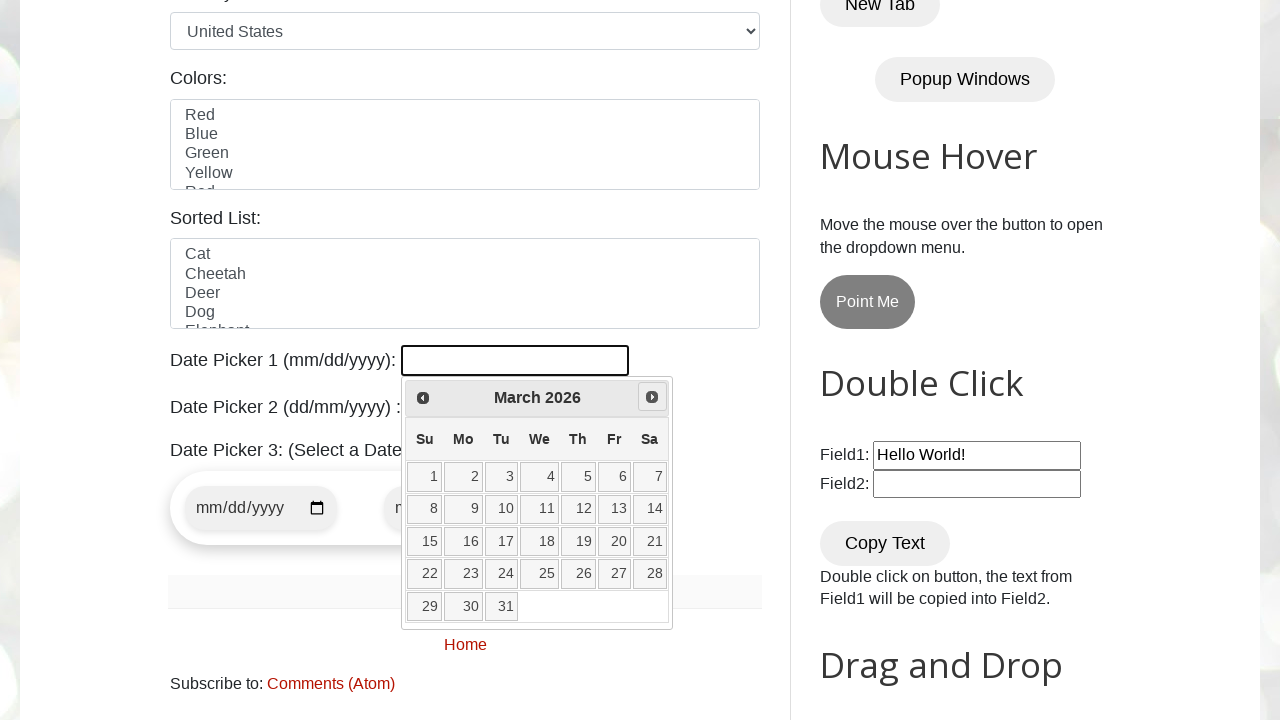

Retrieved current year: 2026
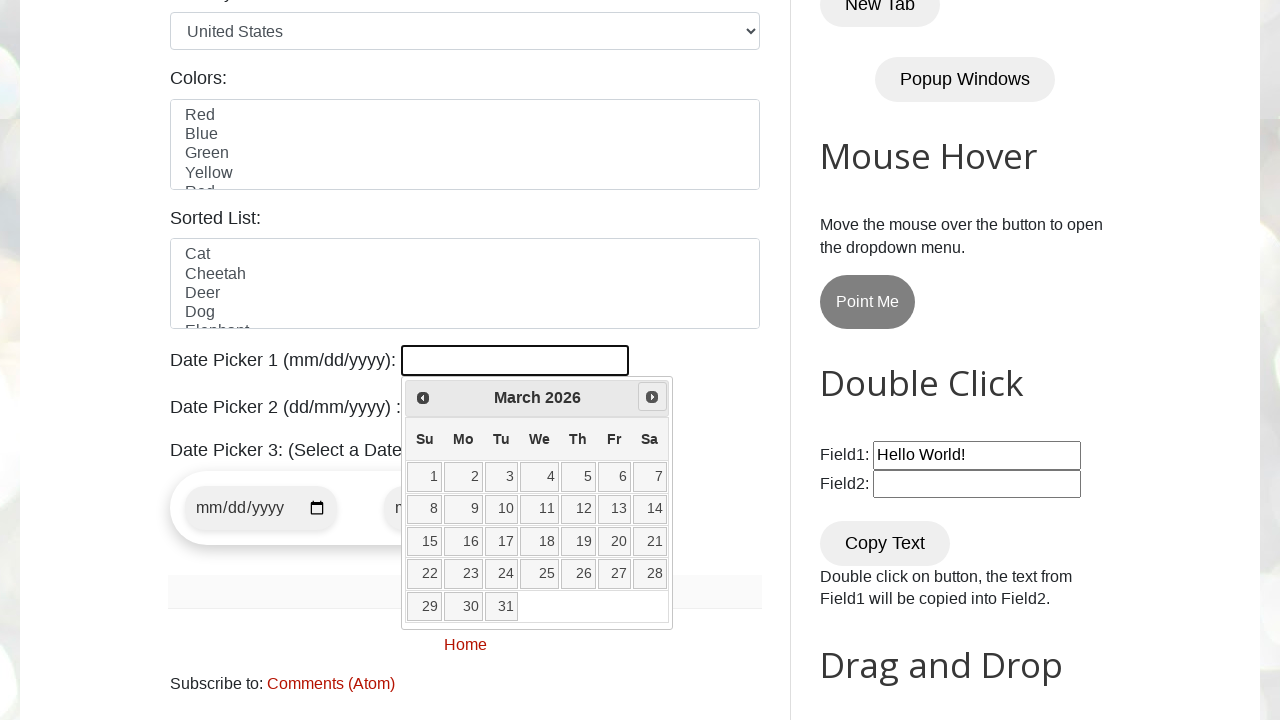

Clicked next month button to navigate forward at (652, 397) on span.ui-icon.ui-icon-circle-triangle-e
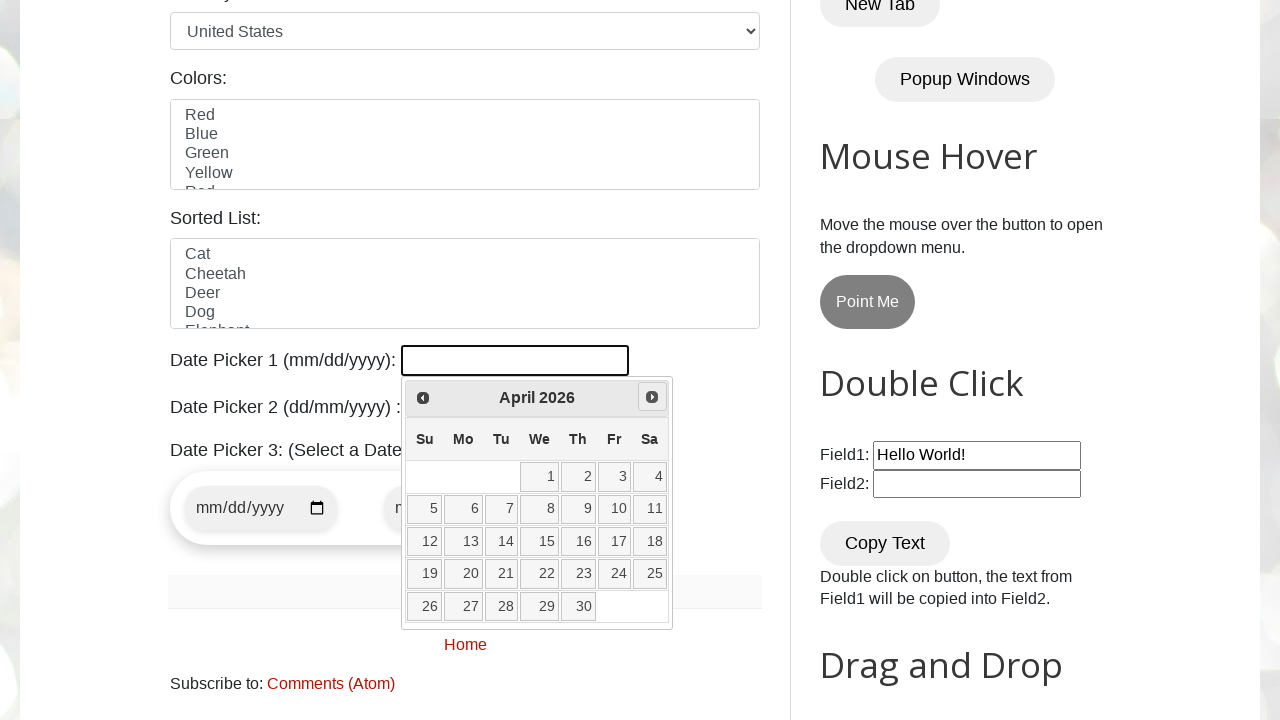

Retrieved current month: April
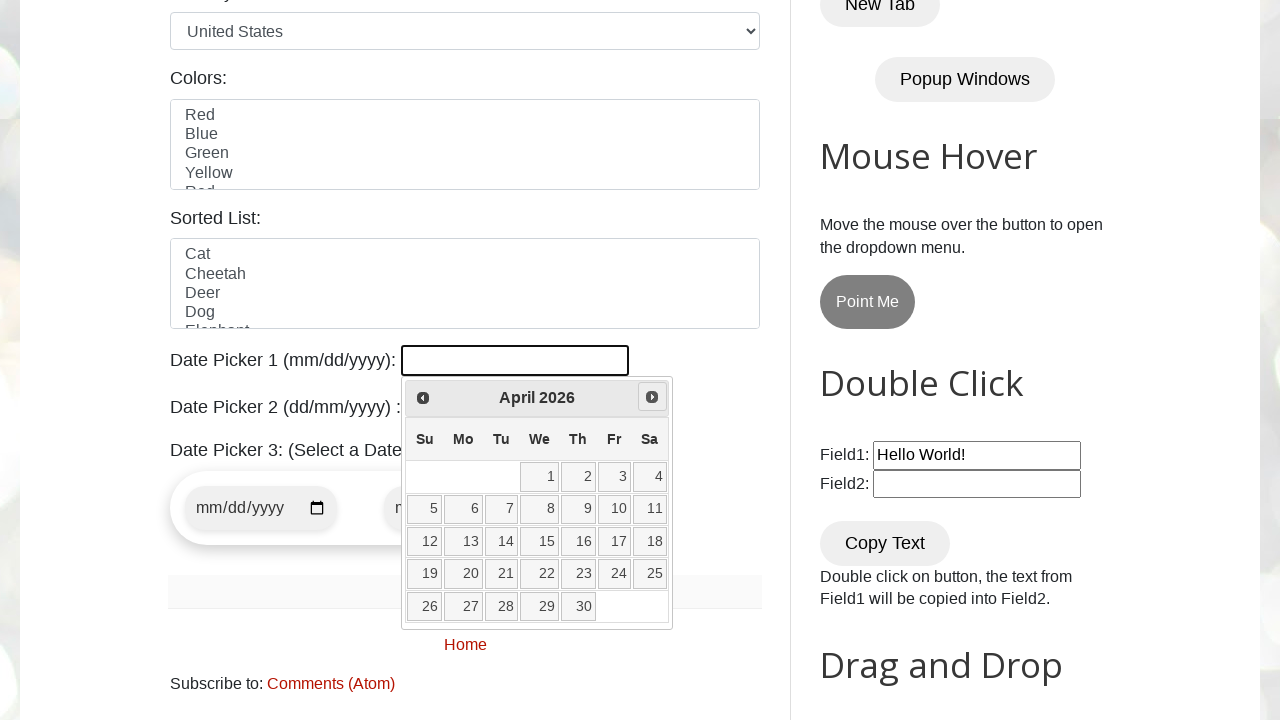

Retrieved current year: 2026
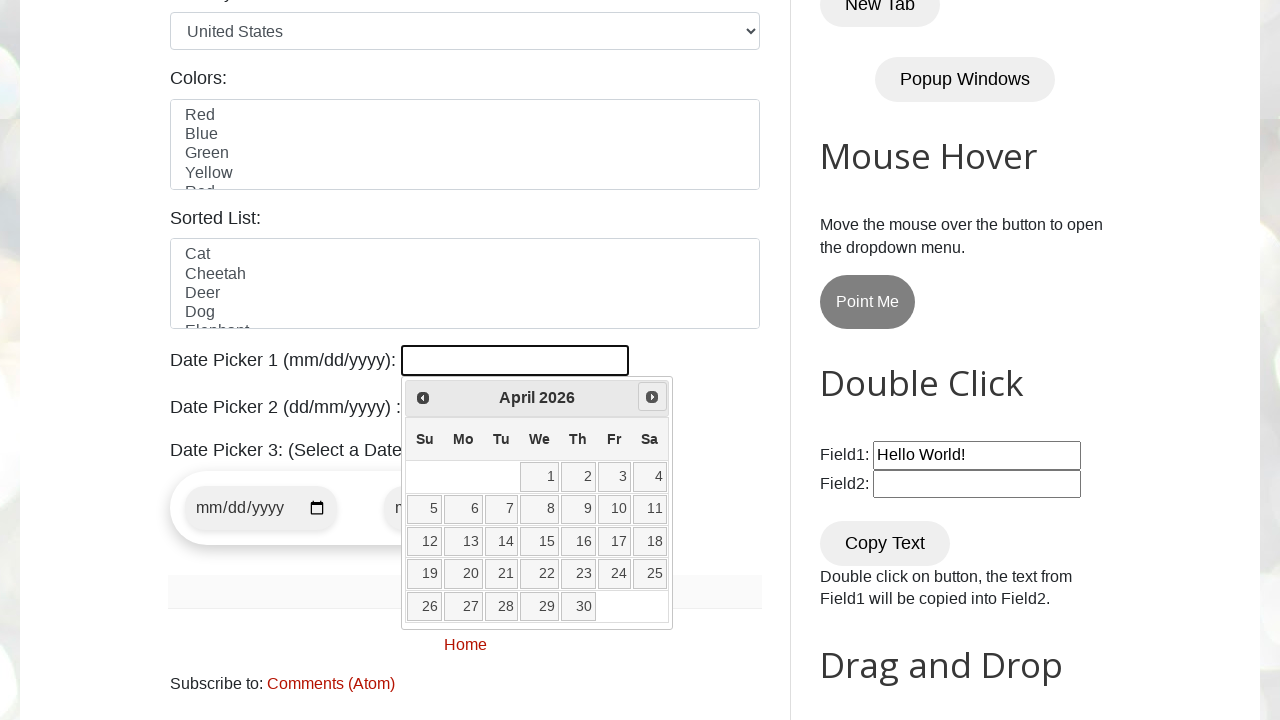

Clicked next month button to navigate forward at (652, 397) on span.ui-icon.ui-icon-circle-triangle-e
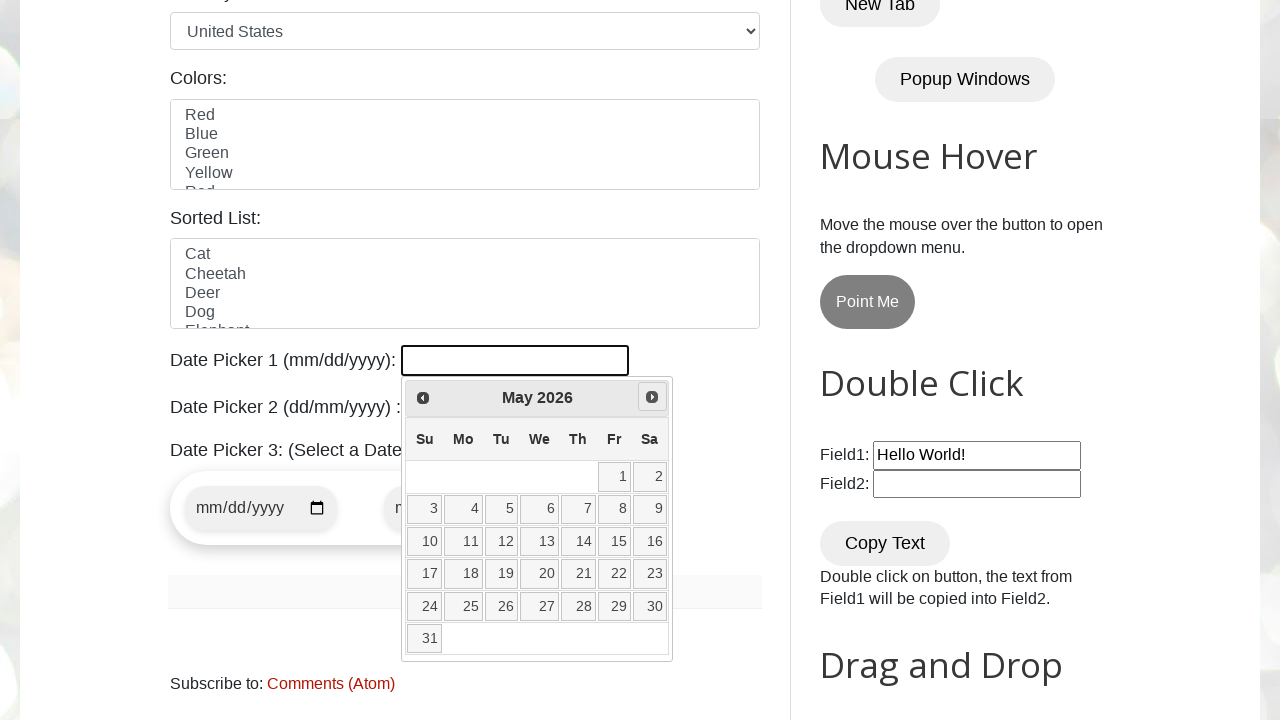

Retrieved current month: May
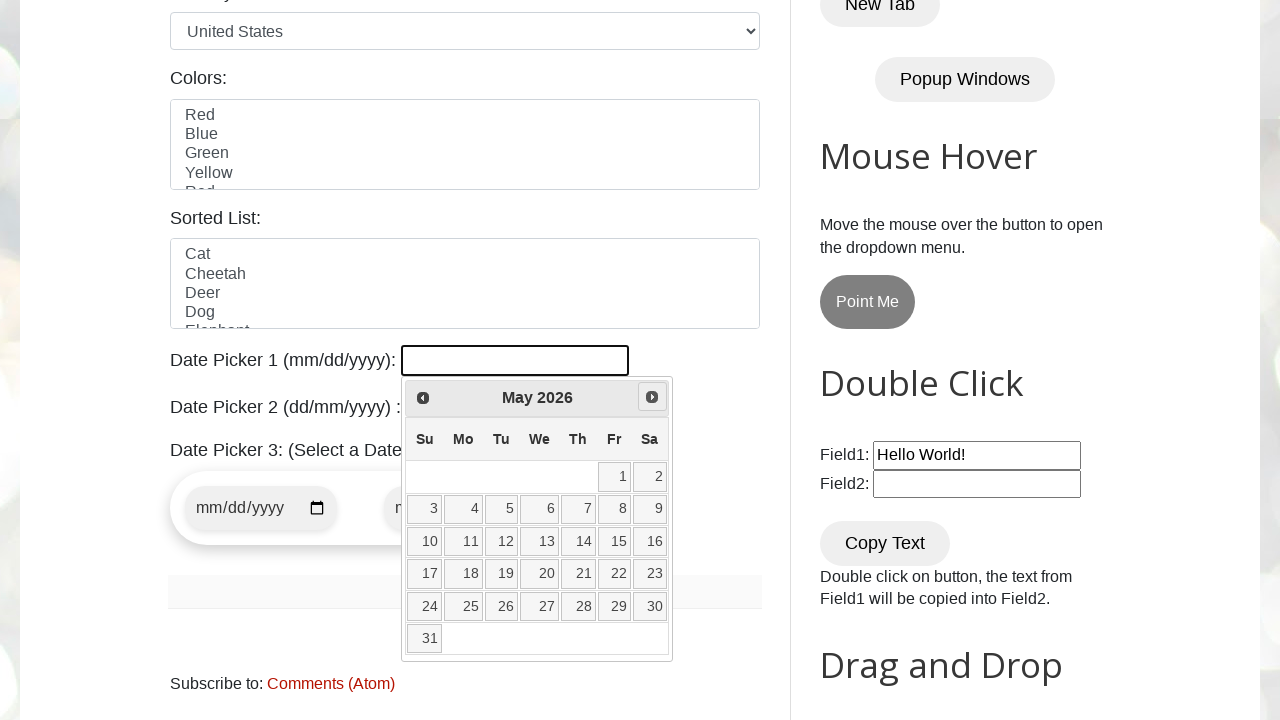

Retrieved current year: 2026
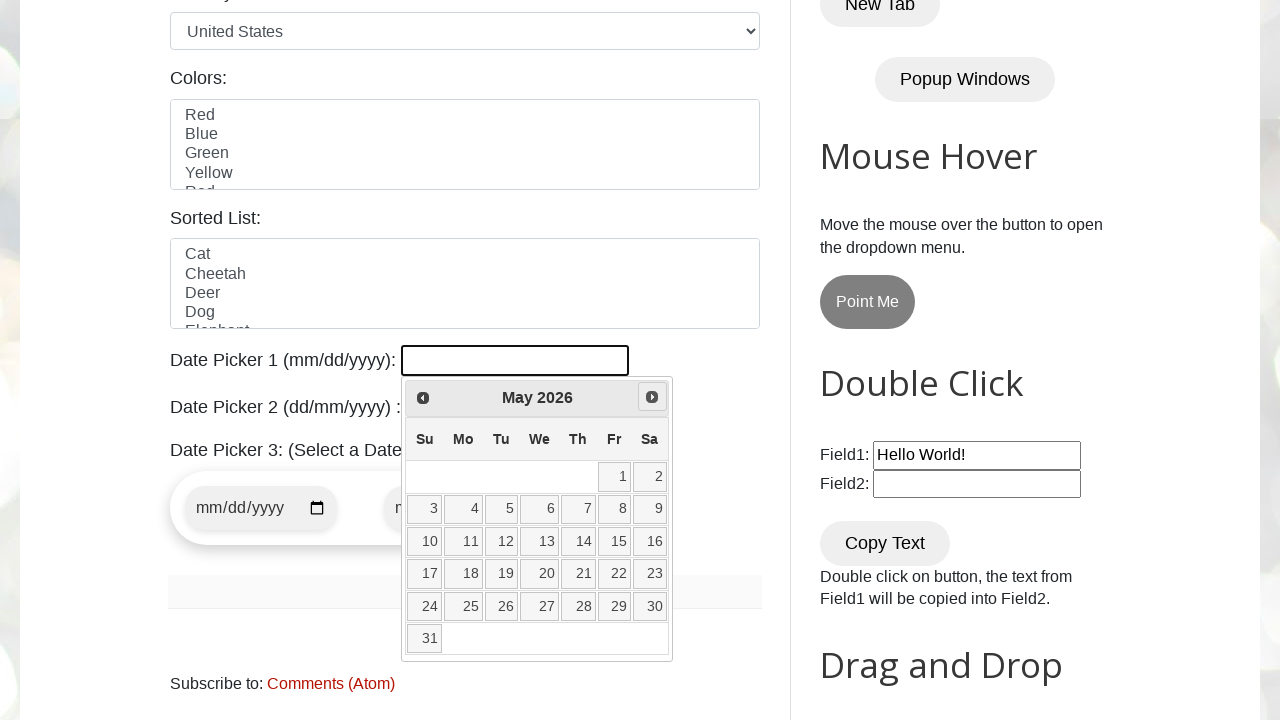

Clicked next month button to navigate forward at (652, 397) on span.ui-icon.ui-icon-circle-triangle-e
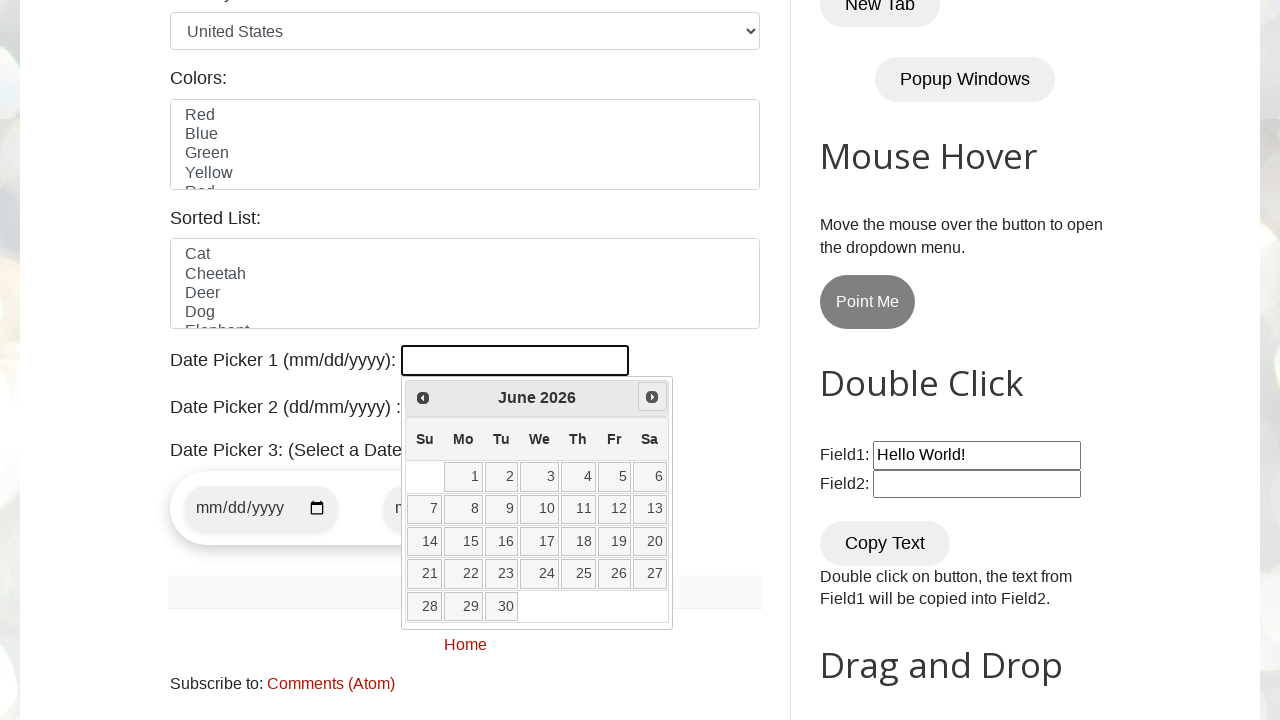

Retrieved current month: June
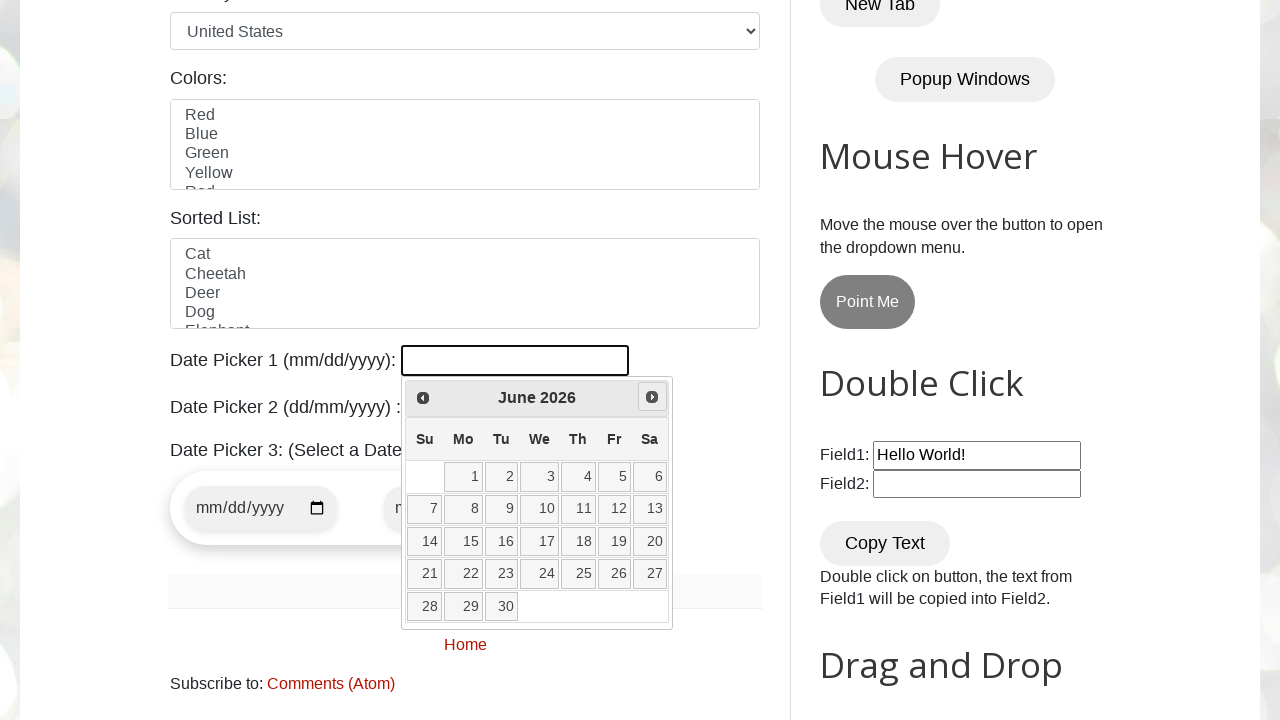

Retrieved current year: 2026
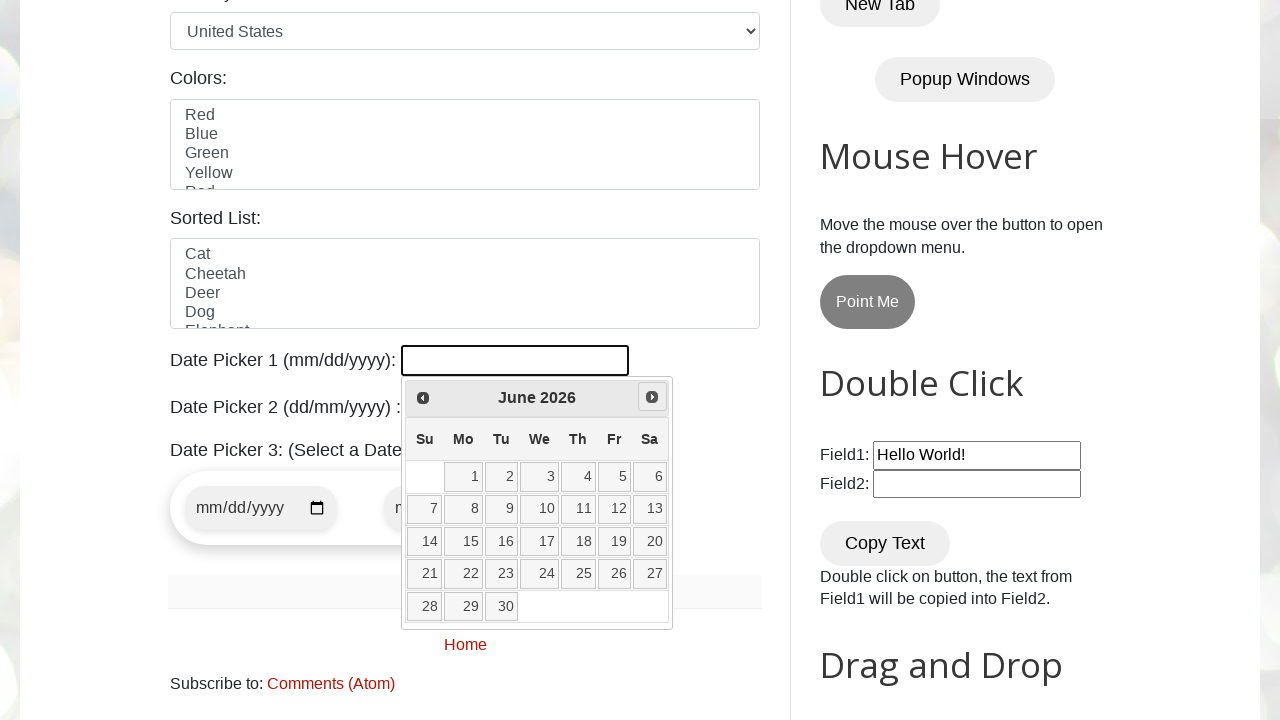

Clicked next month button to navigate forward at (652, 397) on span.ui-icon.ui-icon-circle-triangle-e
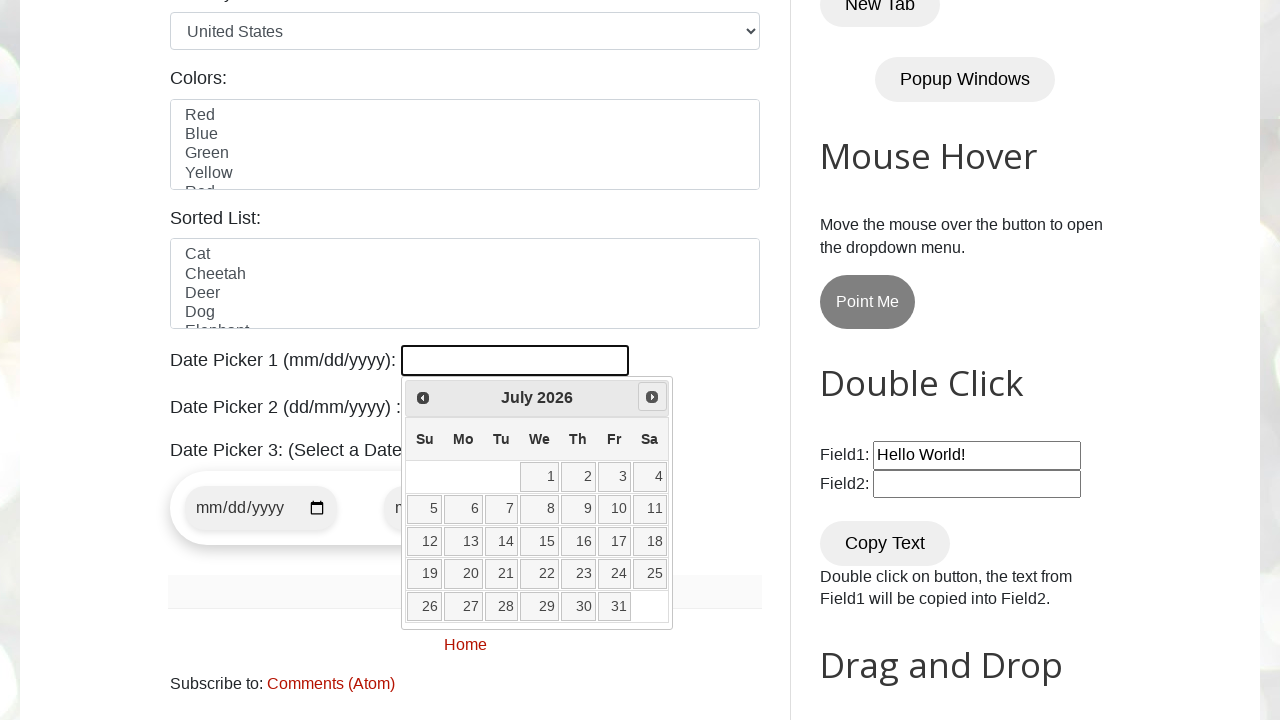

Retrieved current month: July
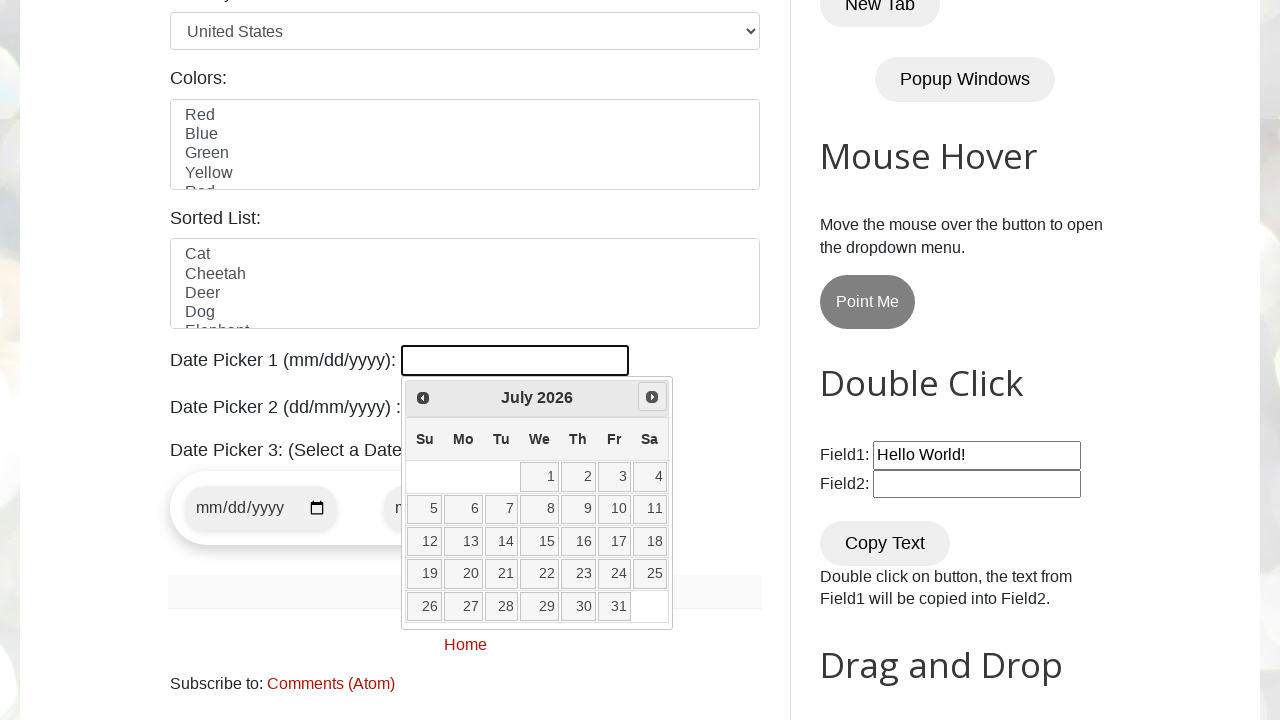

Retrieved current year: 2026
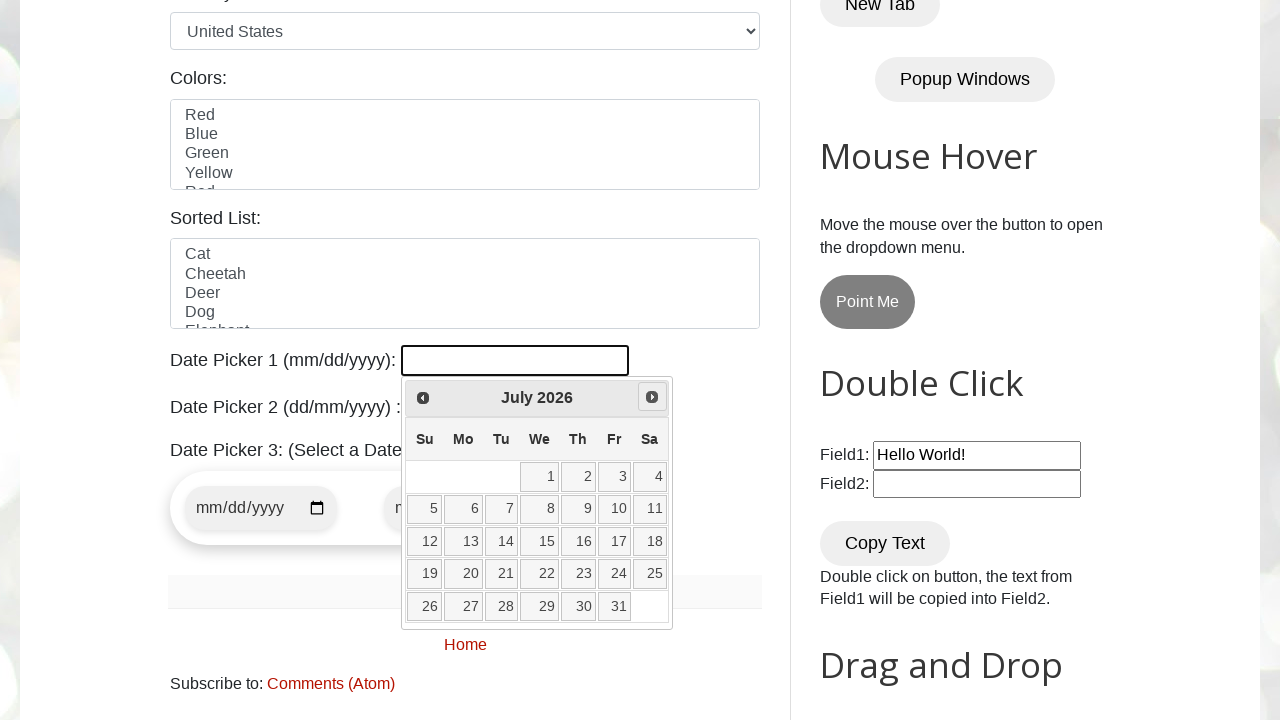

Clicked next month button to navigate forward at (652, 397) on span.ui-icon.ui-icon-circle-triangle-e
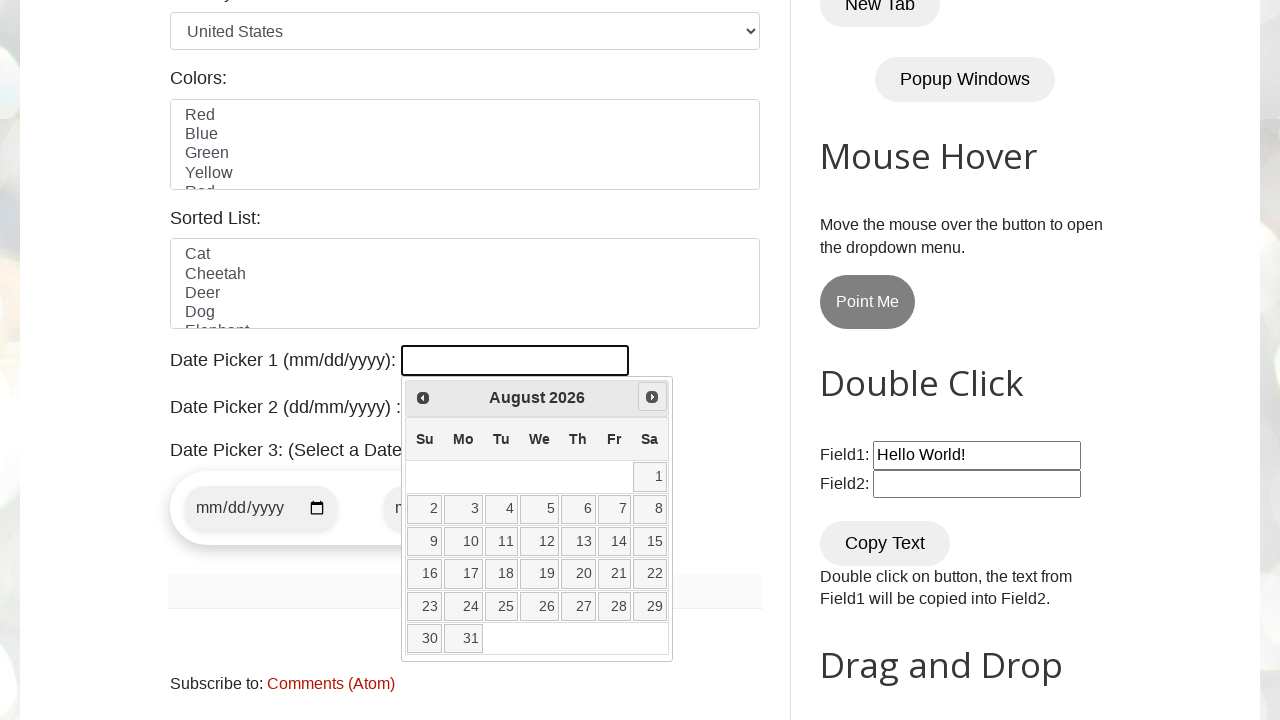

Retrieved current month: August
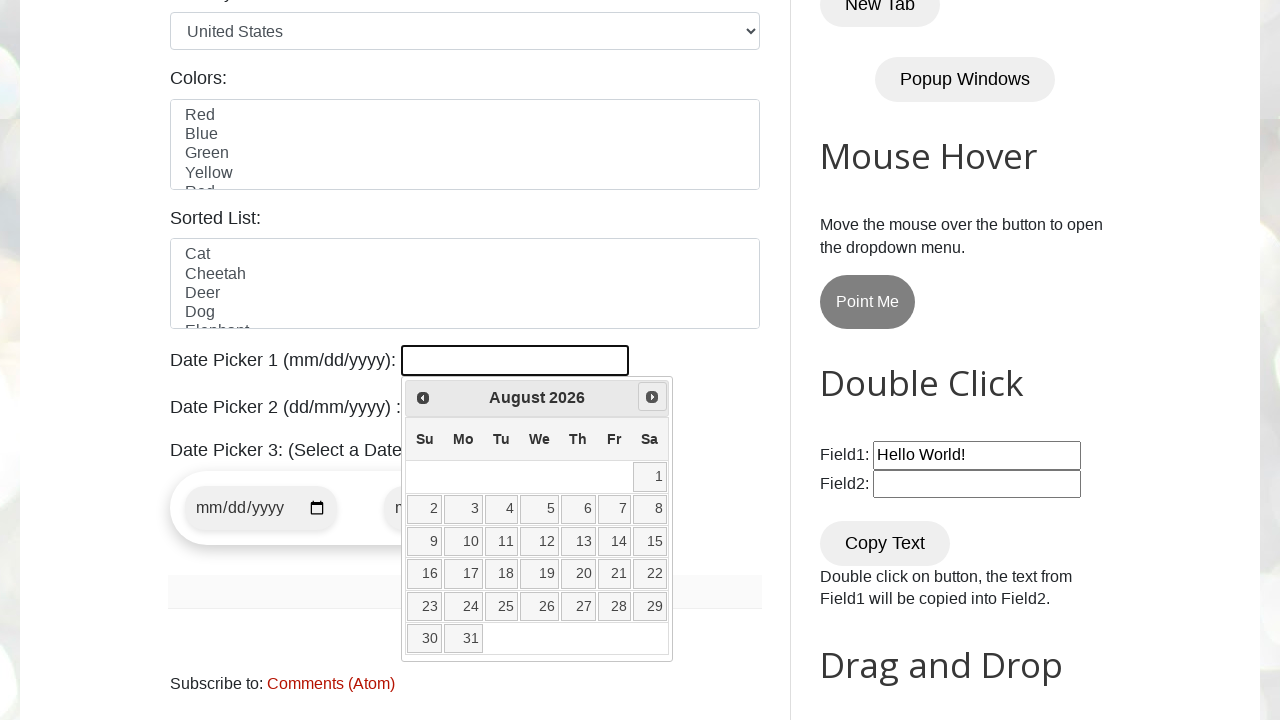

Retrieved current year: 2026
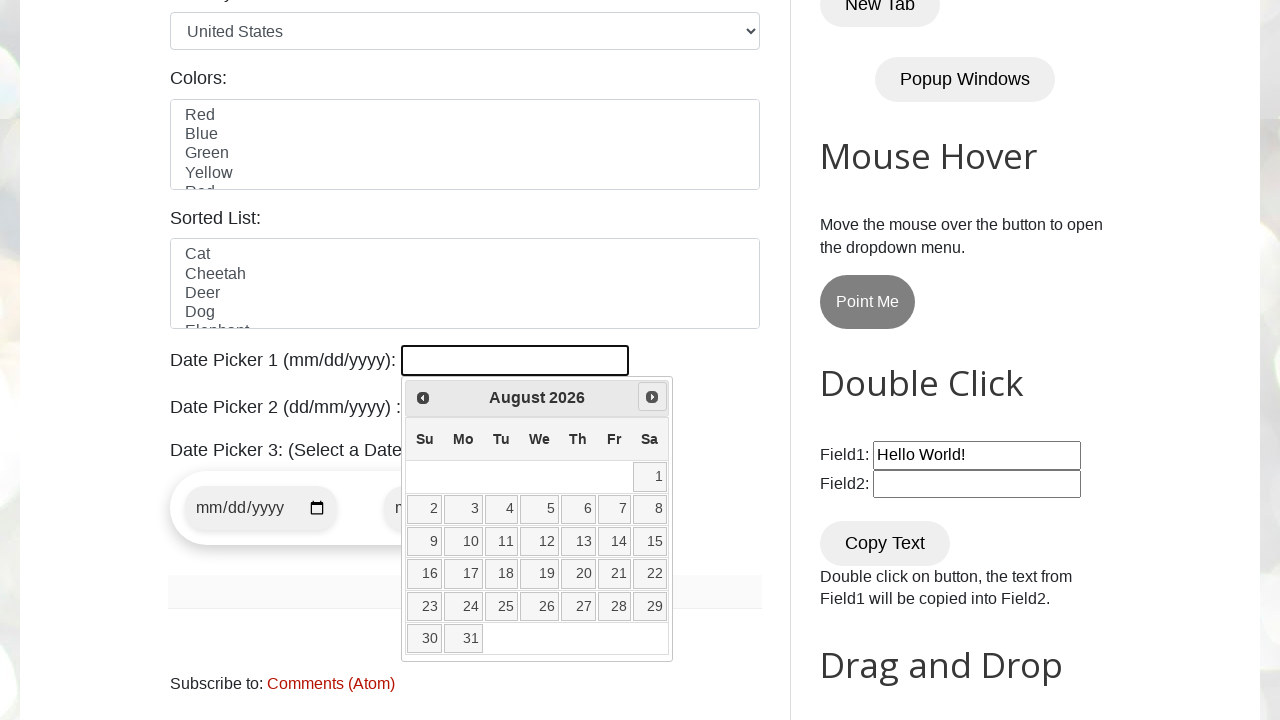

Clicked next month button to navigate forward at (652, 397) on span.ui-icon.ui-icon-circle-triangle-e
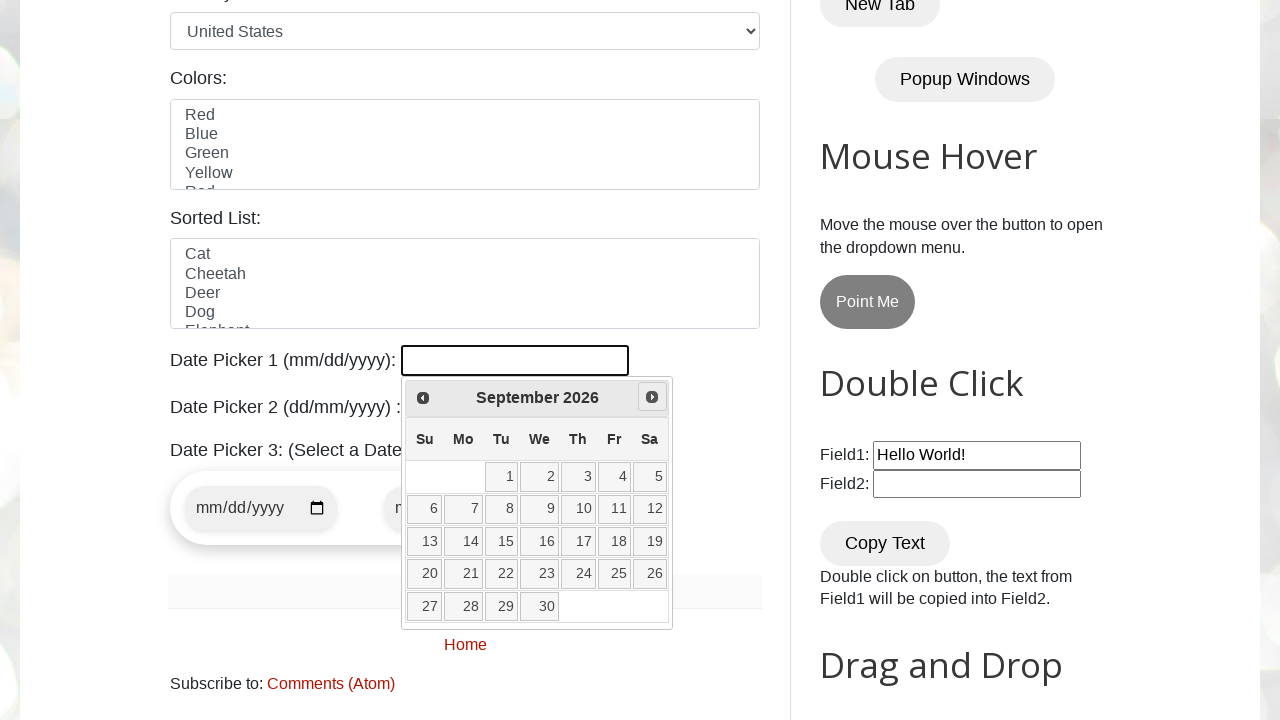

Retrieved current month: September
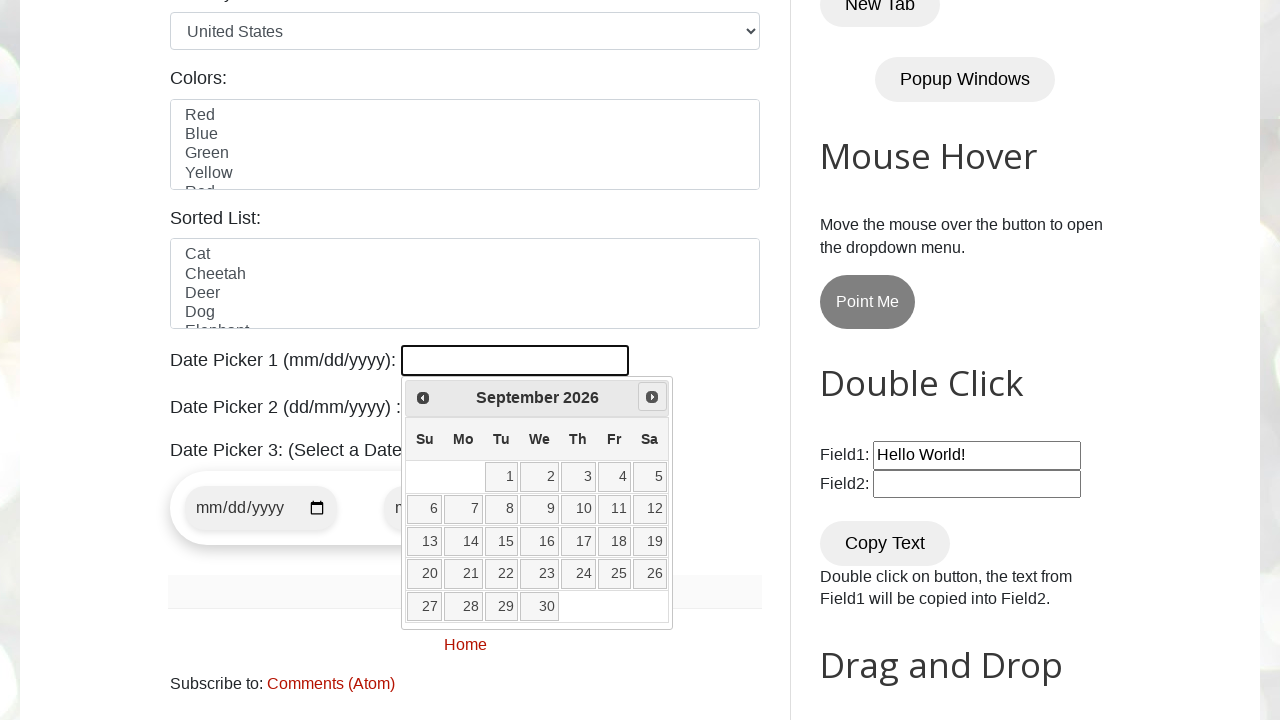

Retrieved current year: 2026
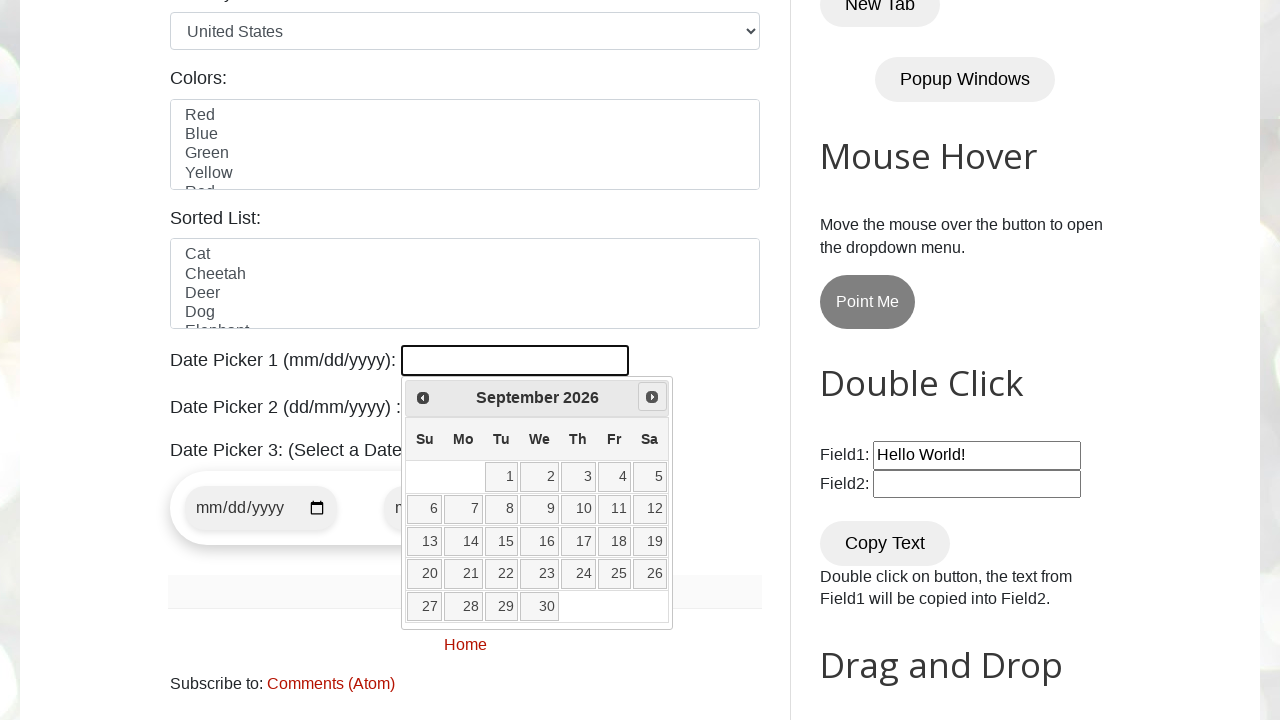

Clicked next month button to navigate forward at (652, 397) on span.ui-icon.ui-icon-circle-triangle-e
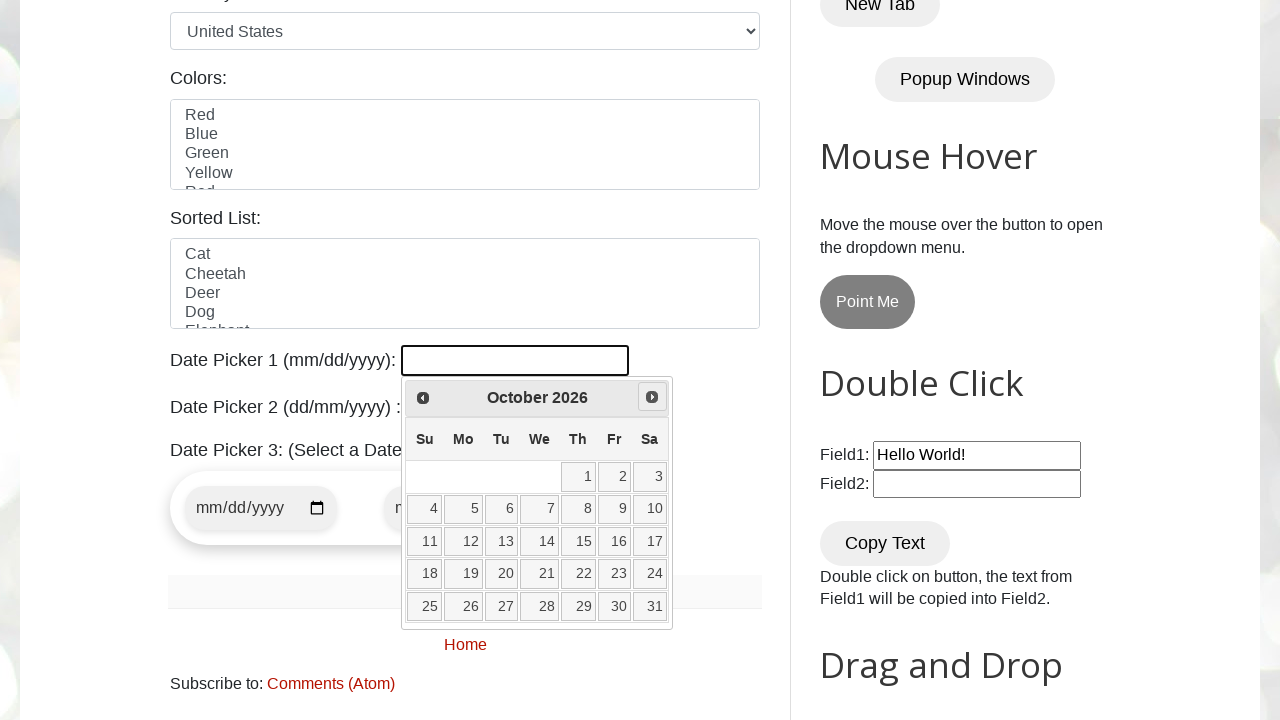

Retrieved current month: October
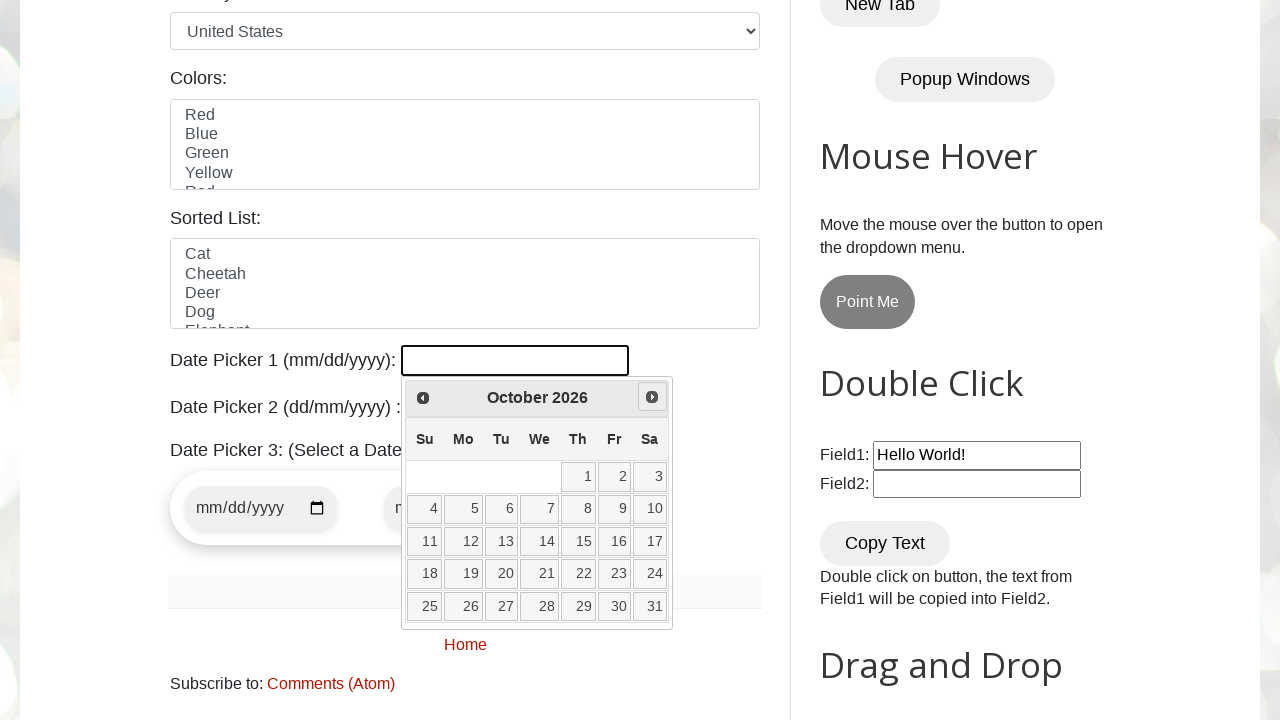

Retrieved current year: 2026
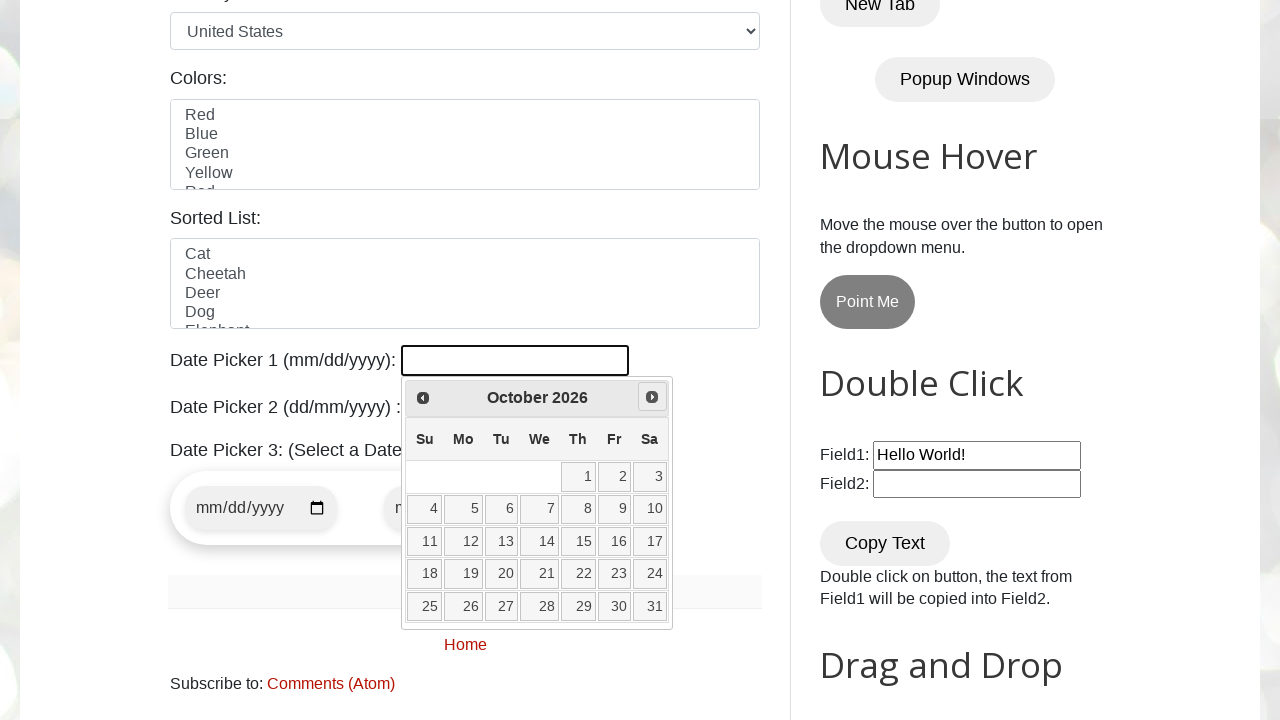

Clicked next month button to navigate forward at (652, 397) on span.ui-icon.ui-icon-circle-triangle-e
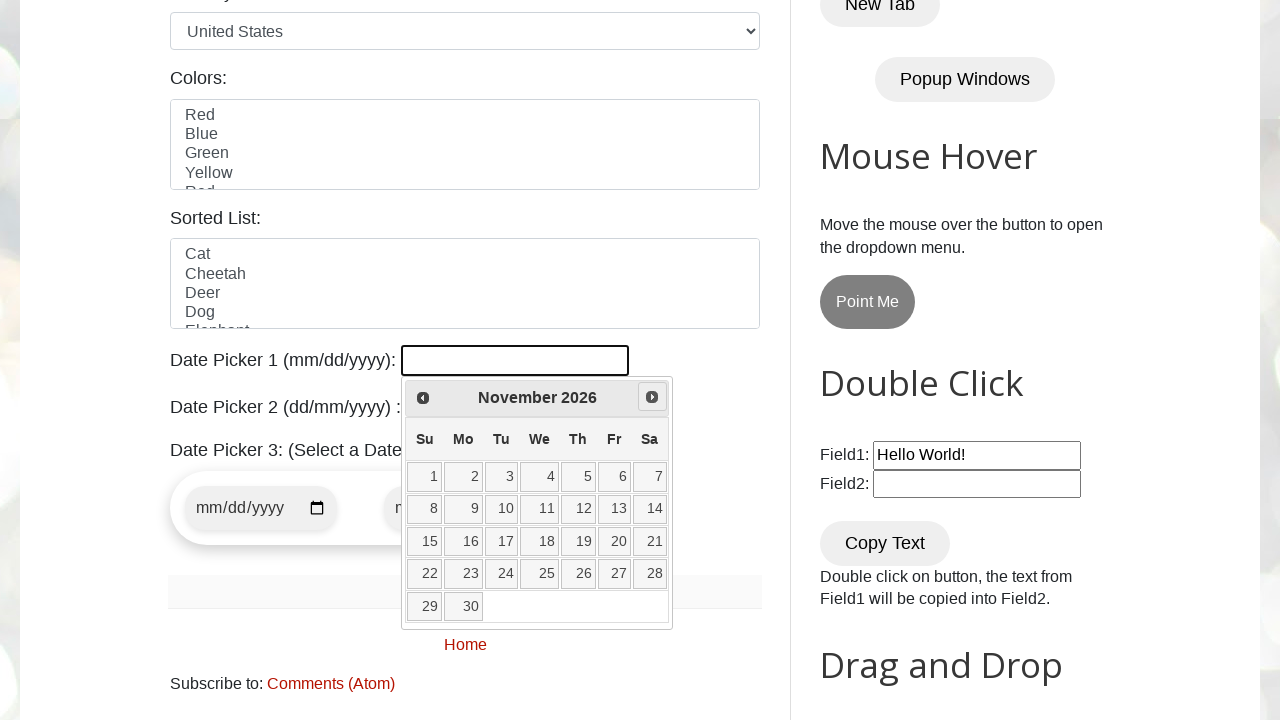

Retrieved current month: November
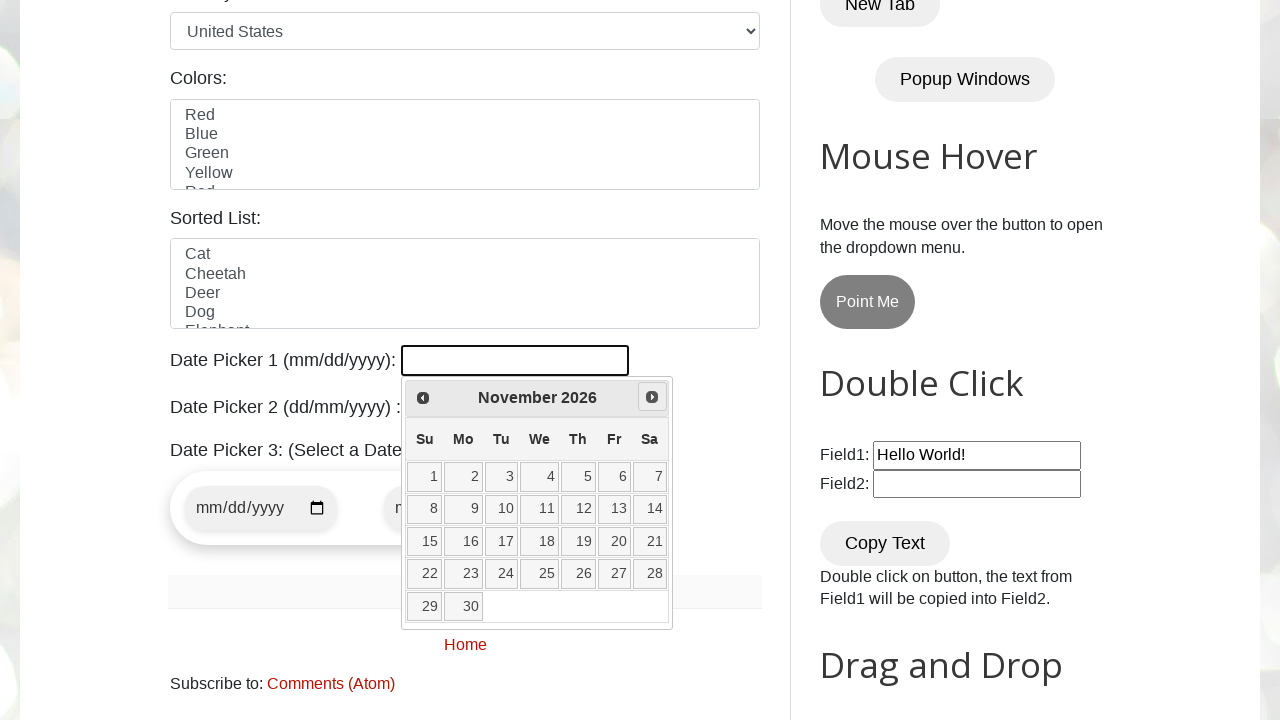

Retrieved current year: 2026
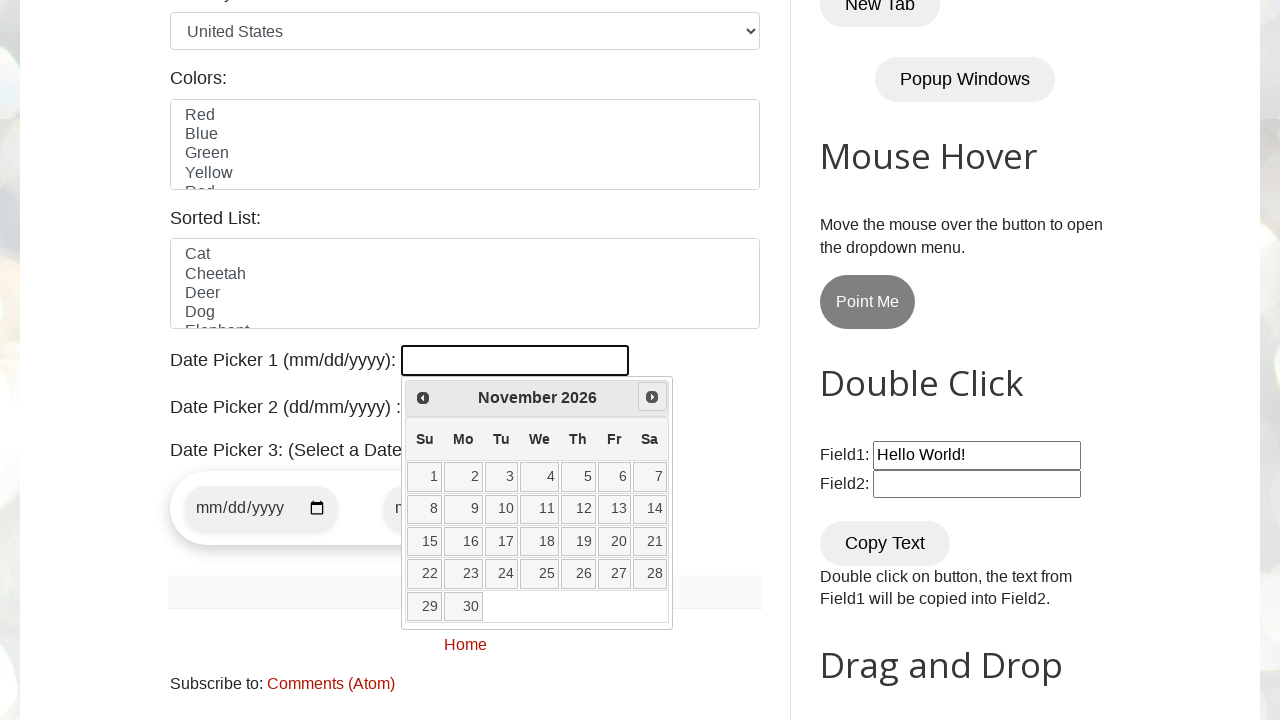

Clicked next month button to navigate forward at (652, 397) on span.ui-icon.ui-icon-circle-triangle-e
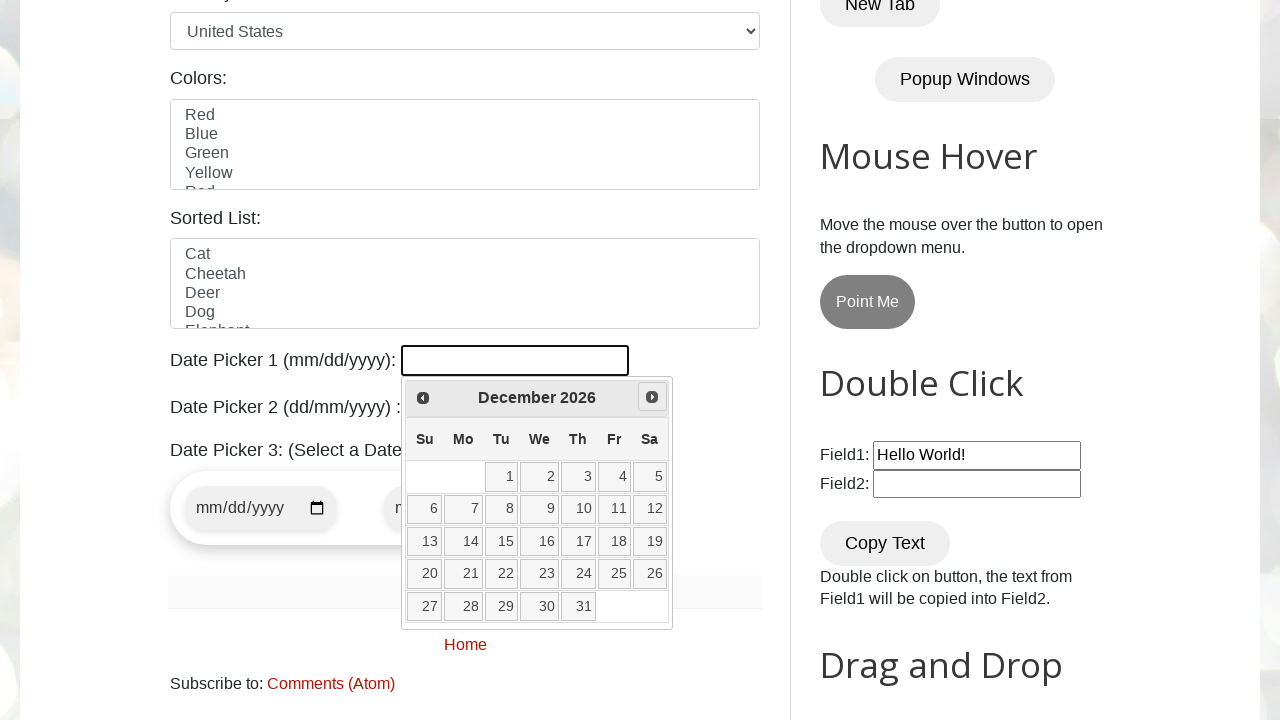

Retrieved current month: December
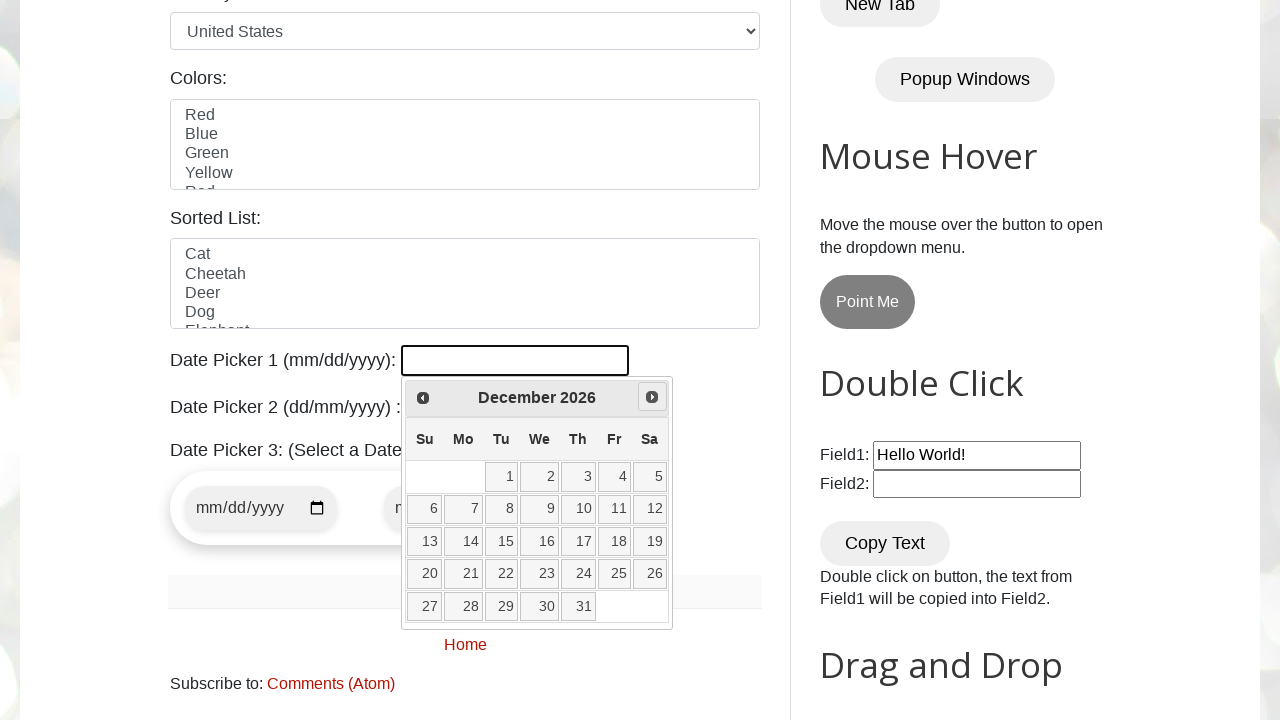

Retrieved current year: 2026
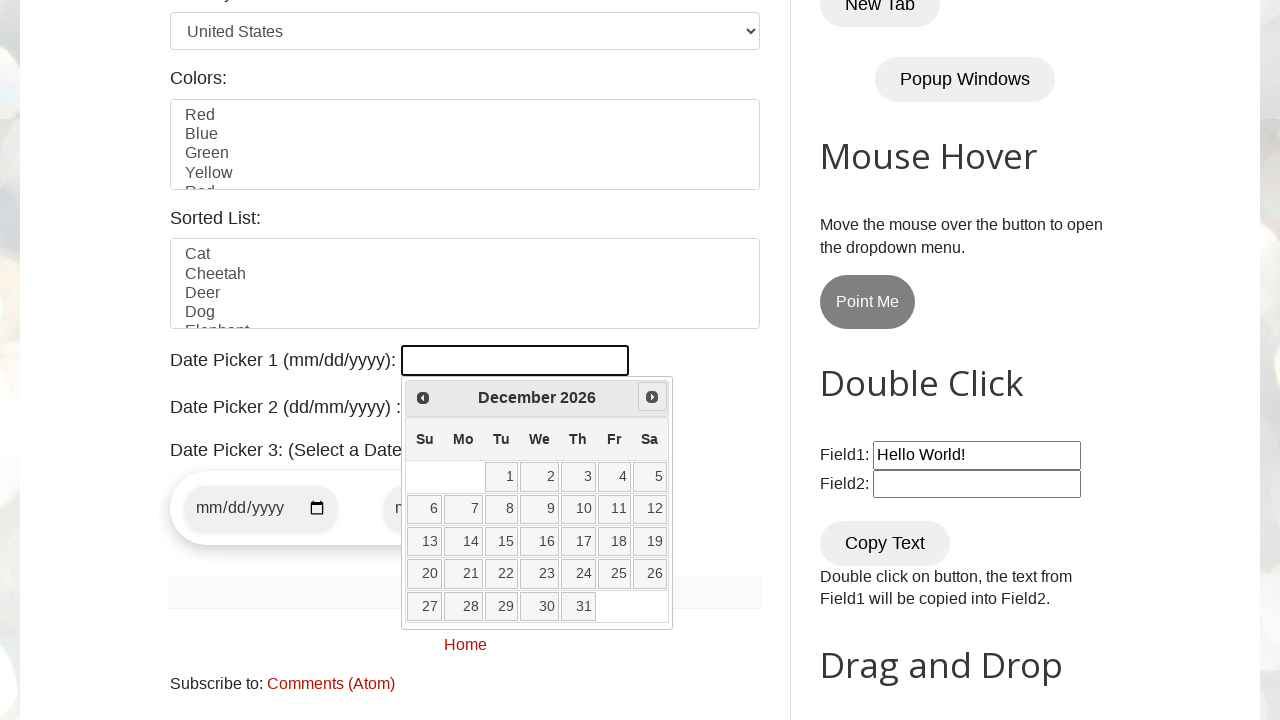

Clicked next month button to navigate forward at (652, 397) on span.ui-icon.ui-icon-circle-triangle-e
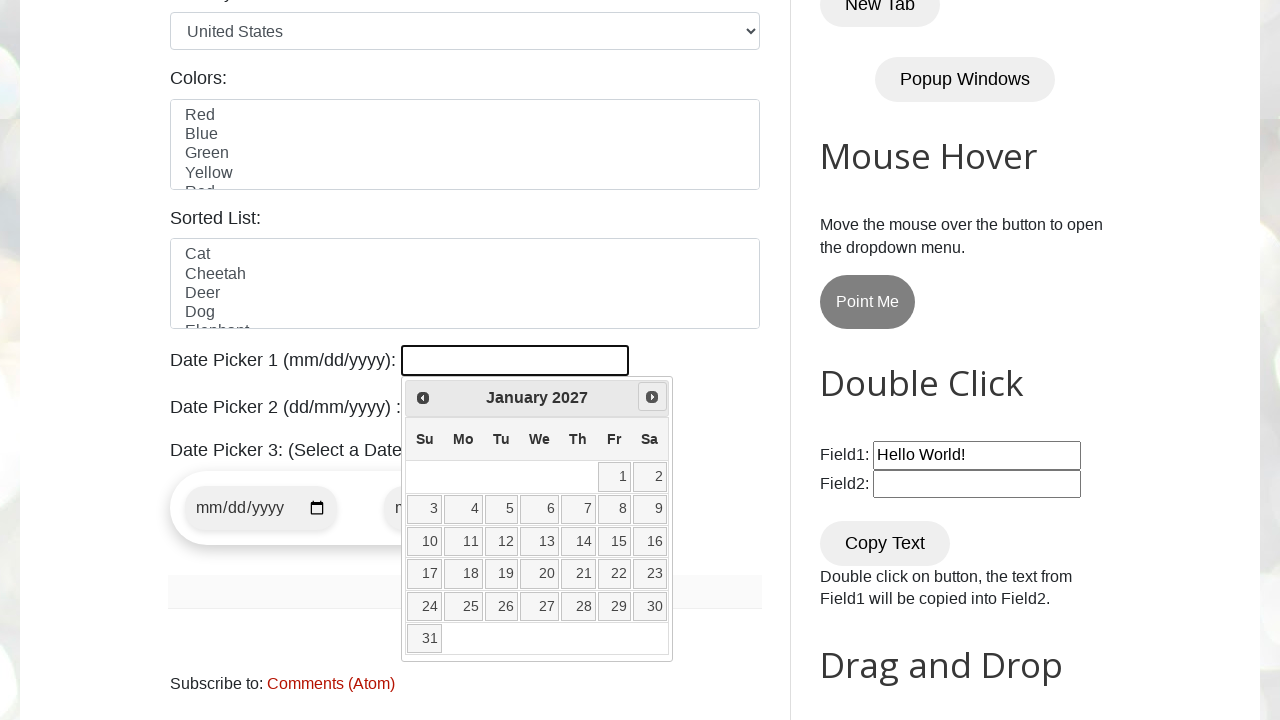

Retrieved current month: January
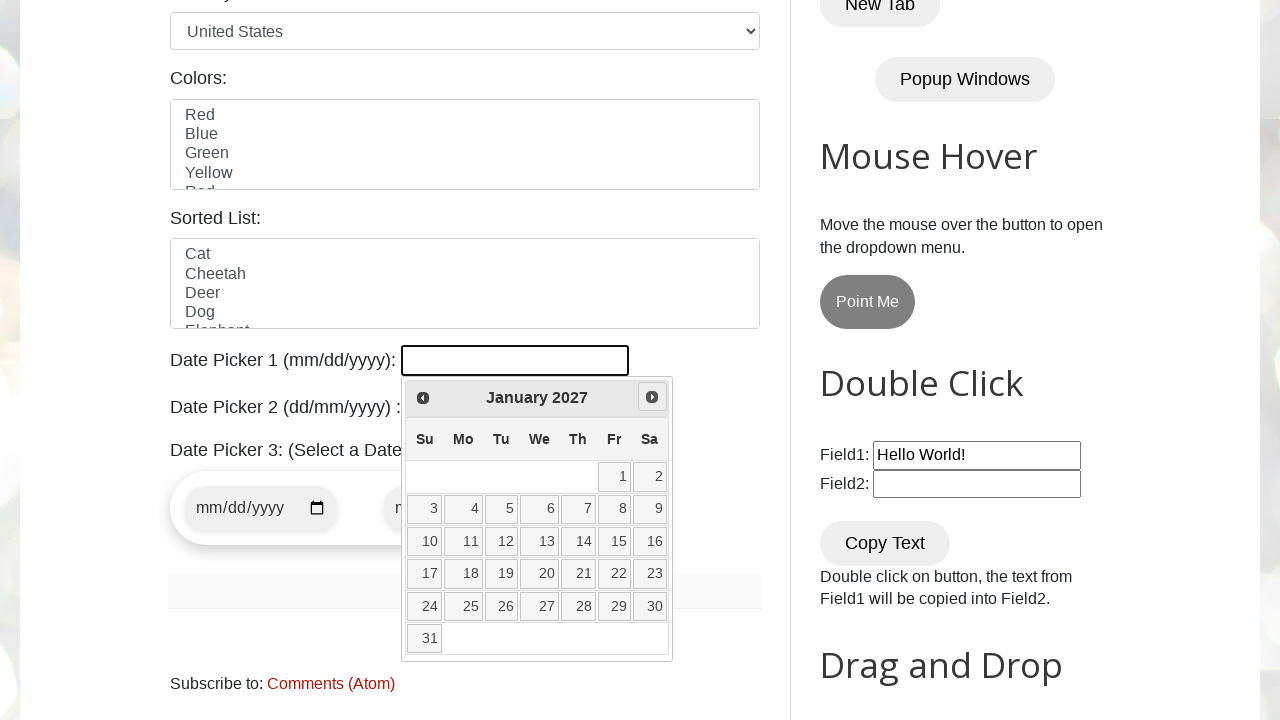

Retrieved current year: 2027
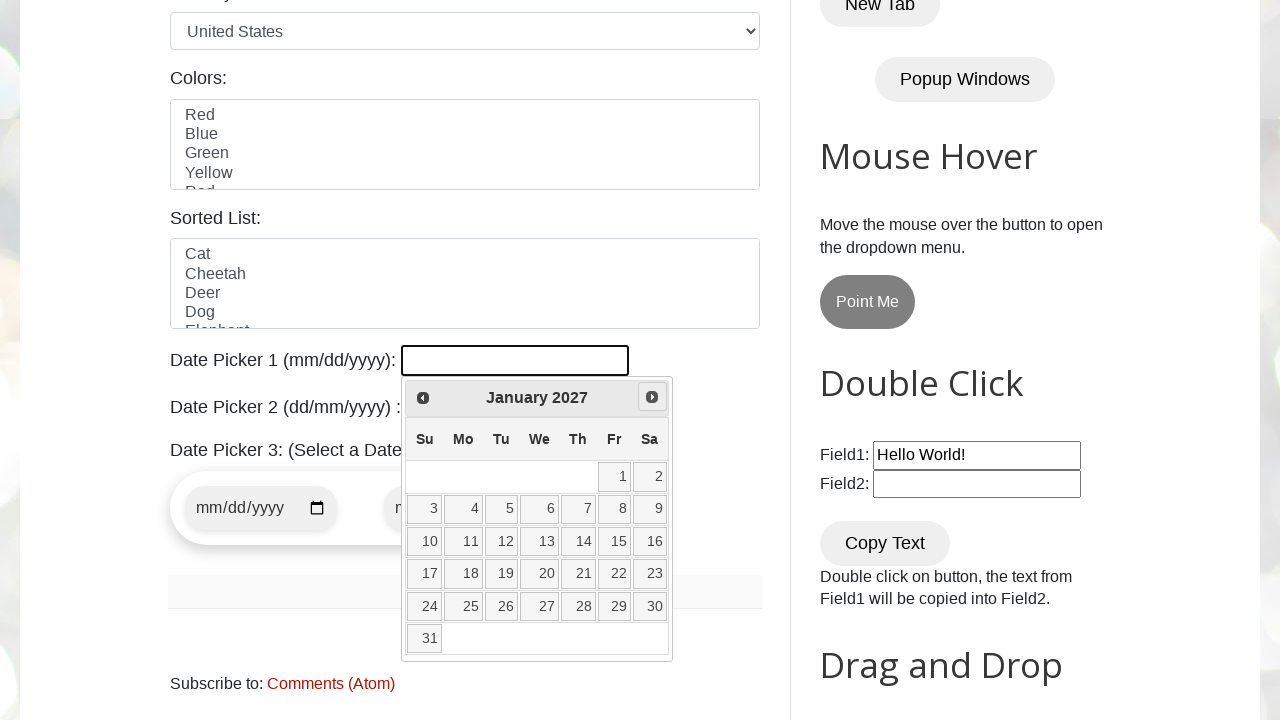

Reached target date: January 2027
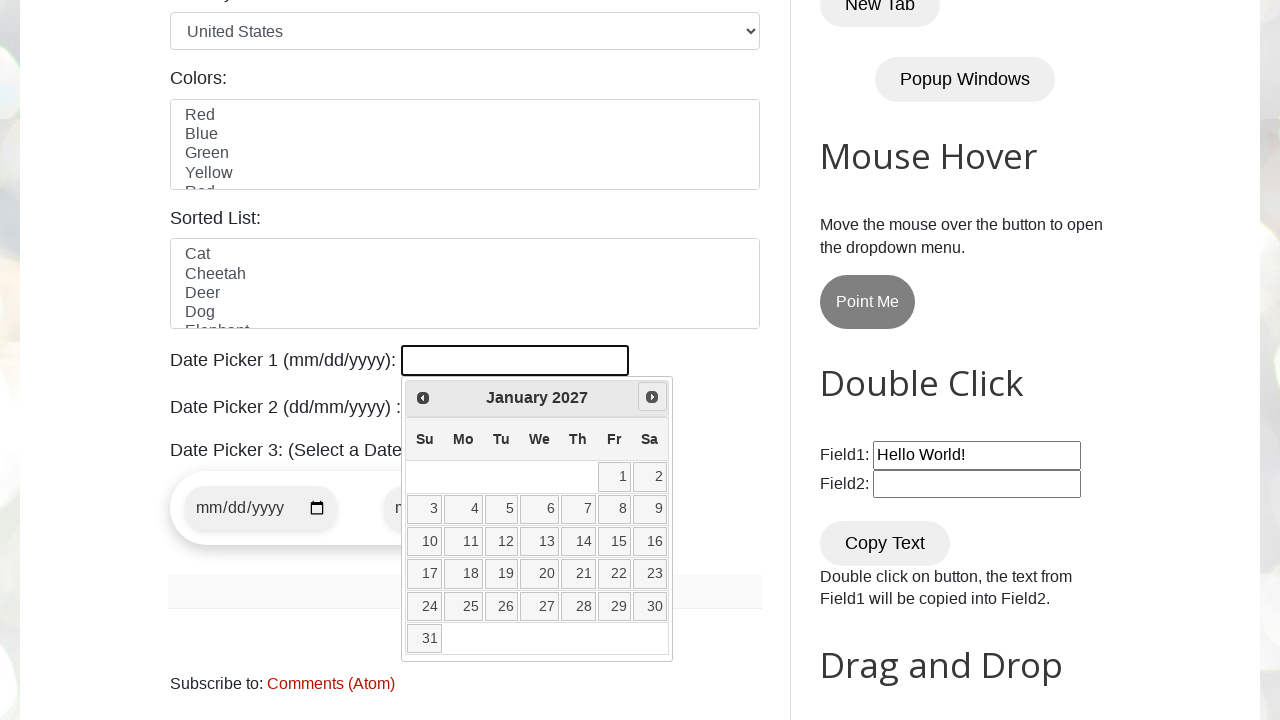

Located 42 date cells in calendar
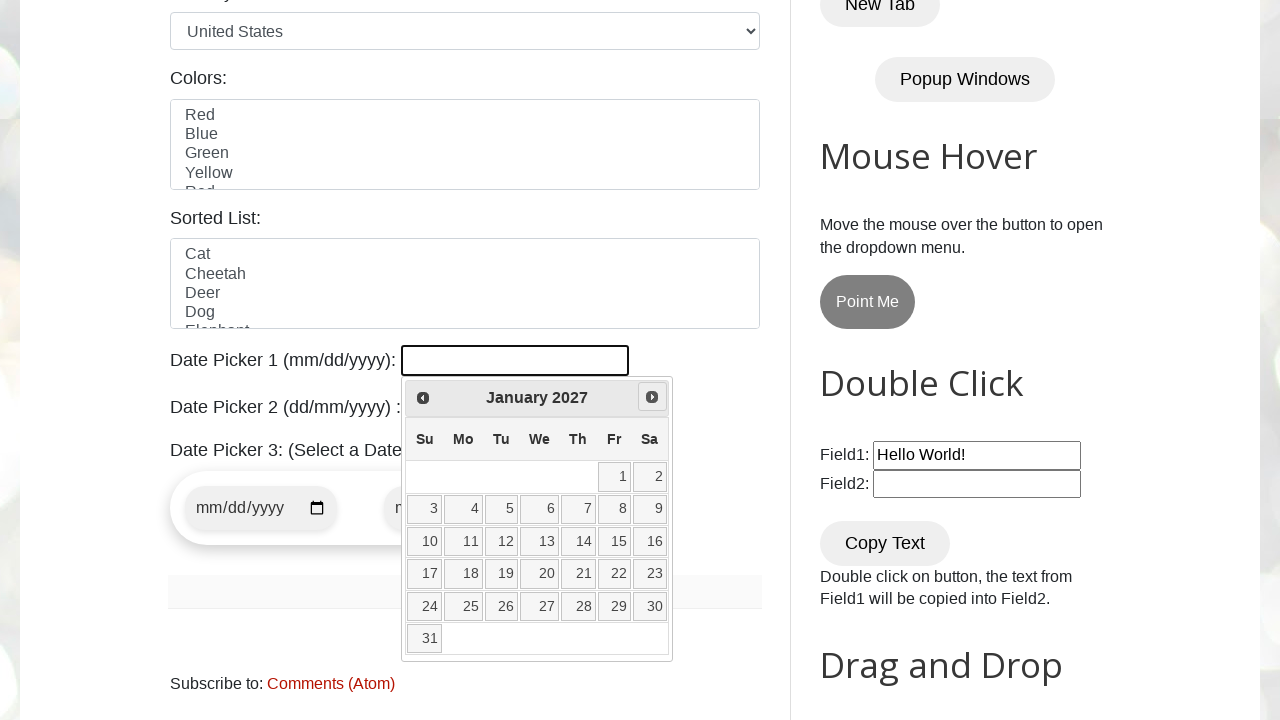

Clicked on target day 8 at (614, 509) on table.ui-datepicker-calendar tbody tr td >> nth=12
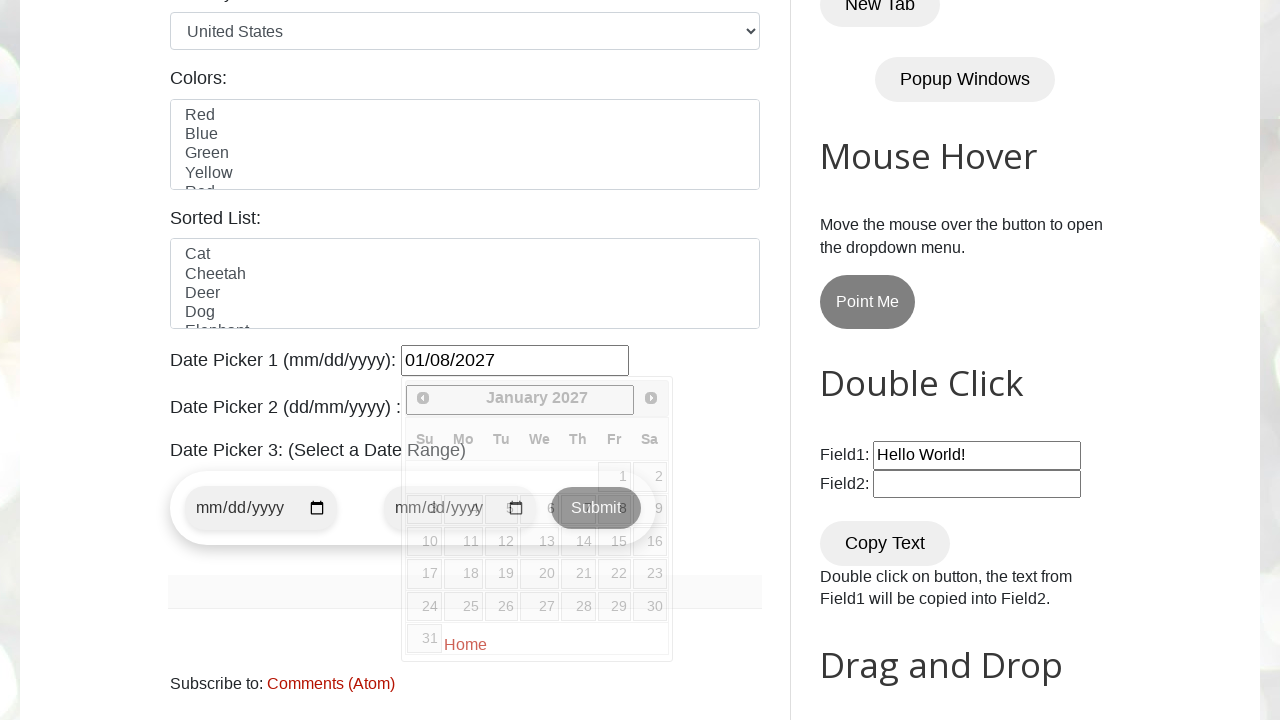

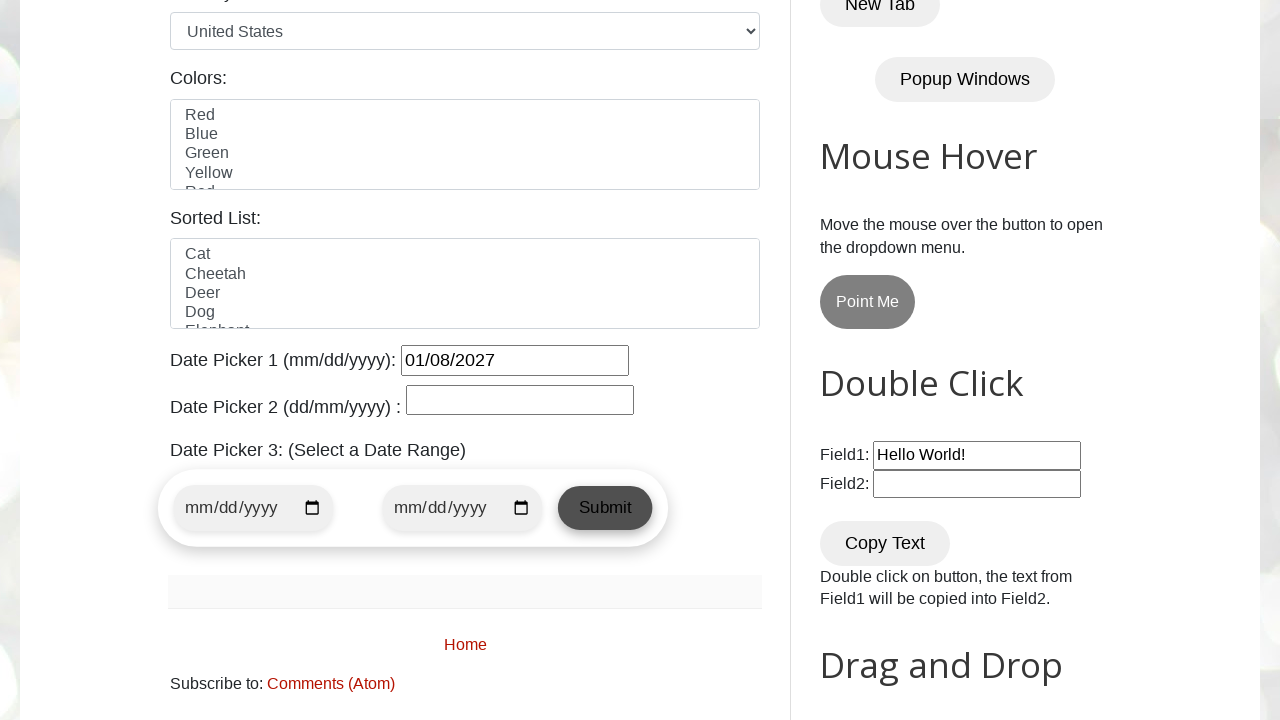